Tests date picker functionality by navigating through months and years to select a specific date (04/12/2020)

Starting URL: http://demo.automationtesting.in/Datepicker.html

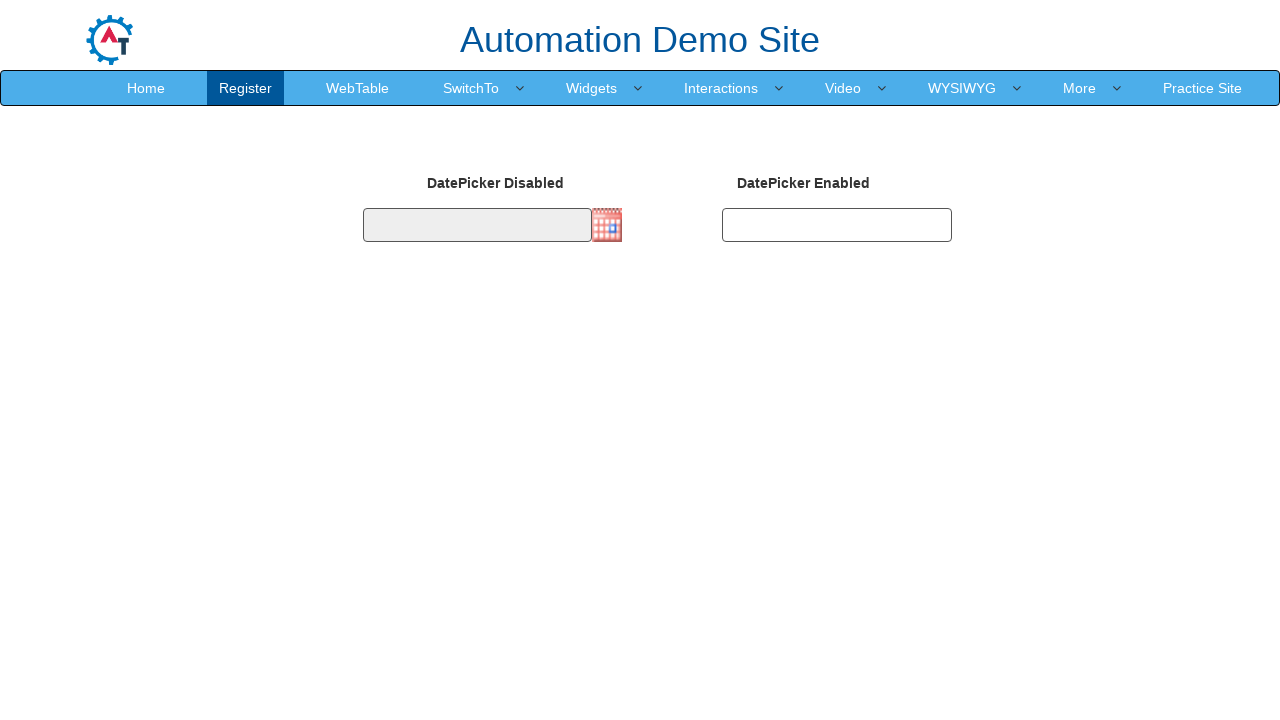

Clicked date picker icon to open calendar at (607, 225) on xpath=//img[@class='imgdp']
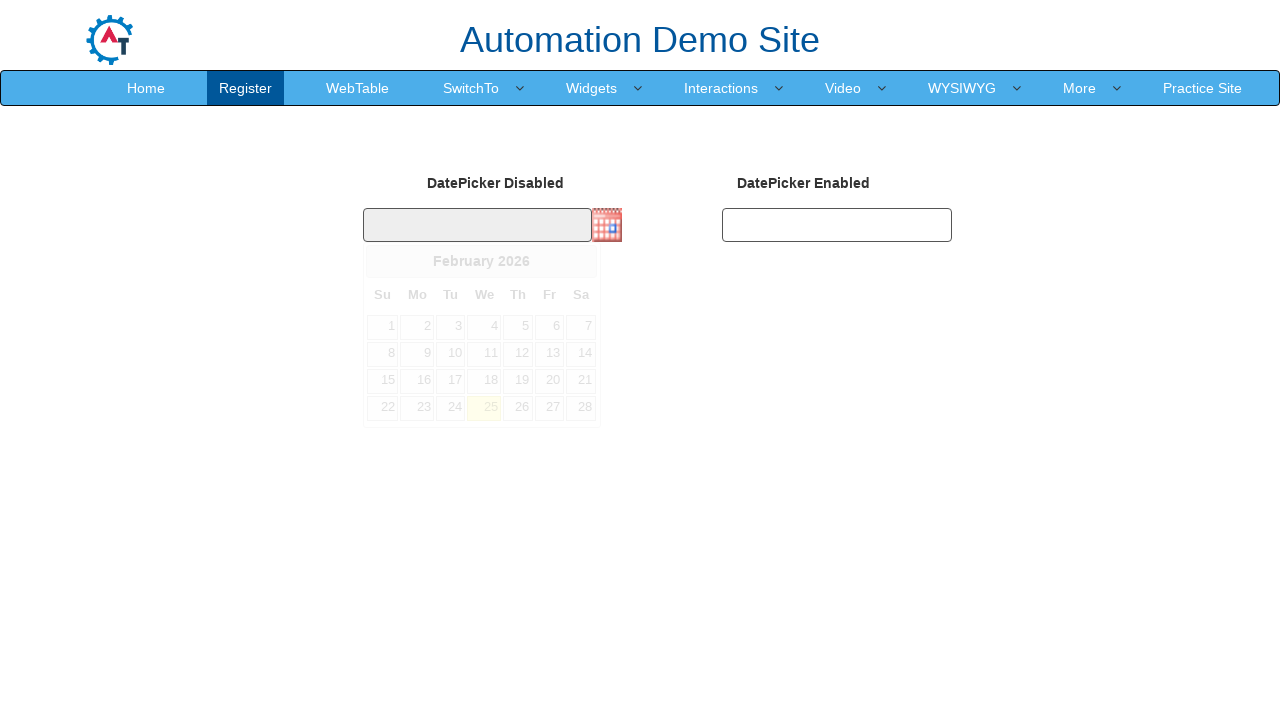

Clicked Prev to navigate to an earlier year (currently at 2026, target 2020) at (382, 261) on text=Prev
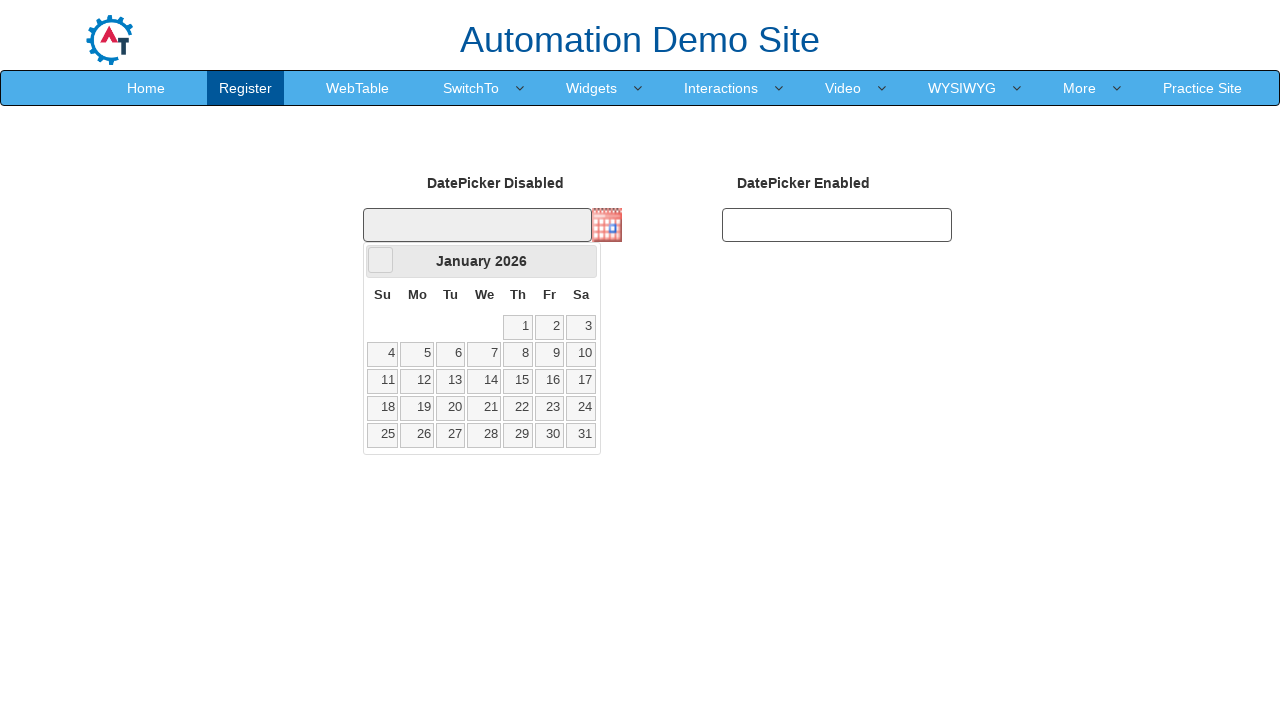

Clicked Prev to navigate to an earlier year (currently at 2026, target 2020) at (381, 260) on text=Prev
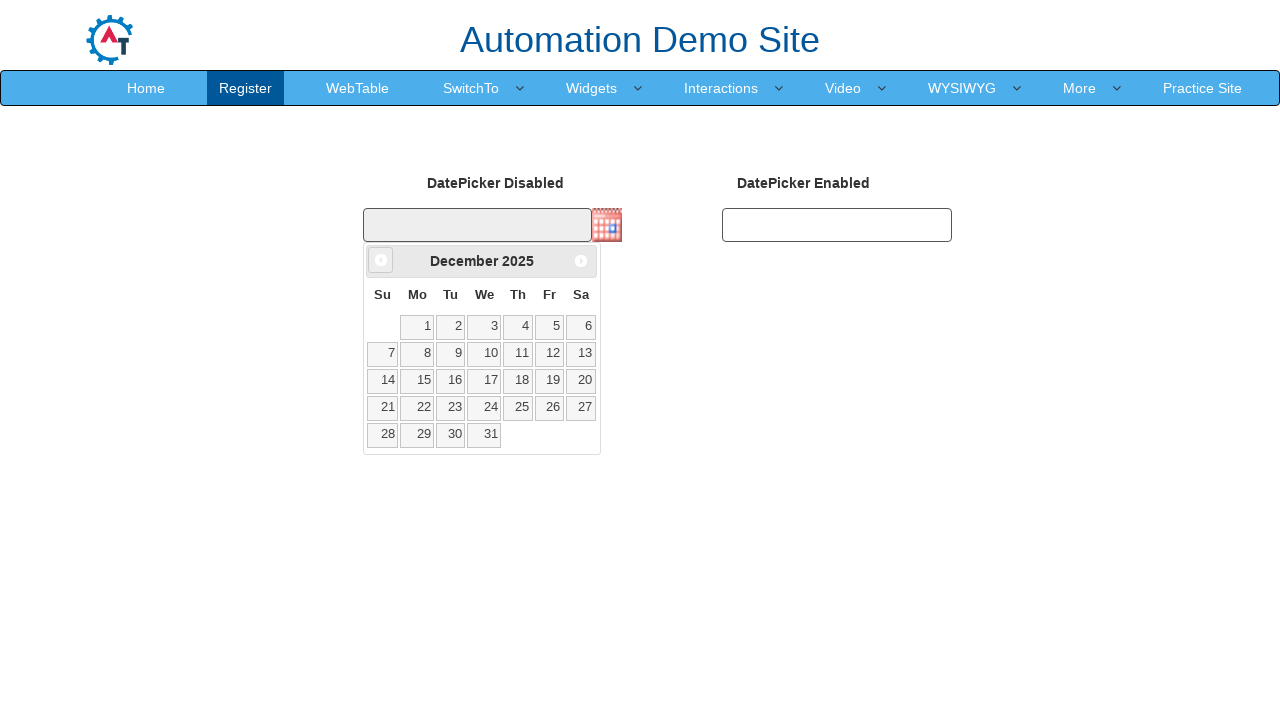

Clicked Prev to navigate to an earlier year (currently at 2025, target 2020) at (381, 260) on text=Prev
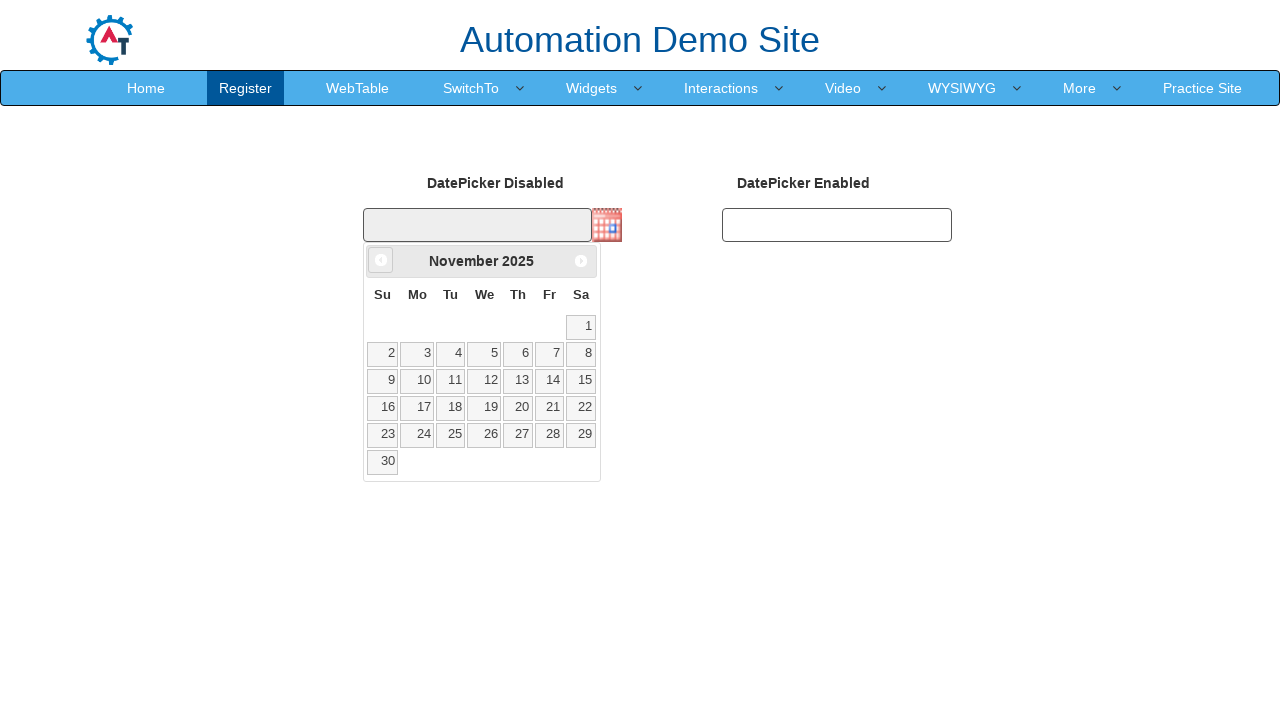

Clicked Prev to navigate to an earlier year (currently at 2025, target 2020) at (381, 260) on text=Prev
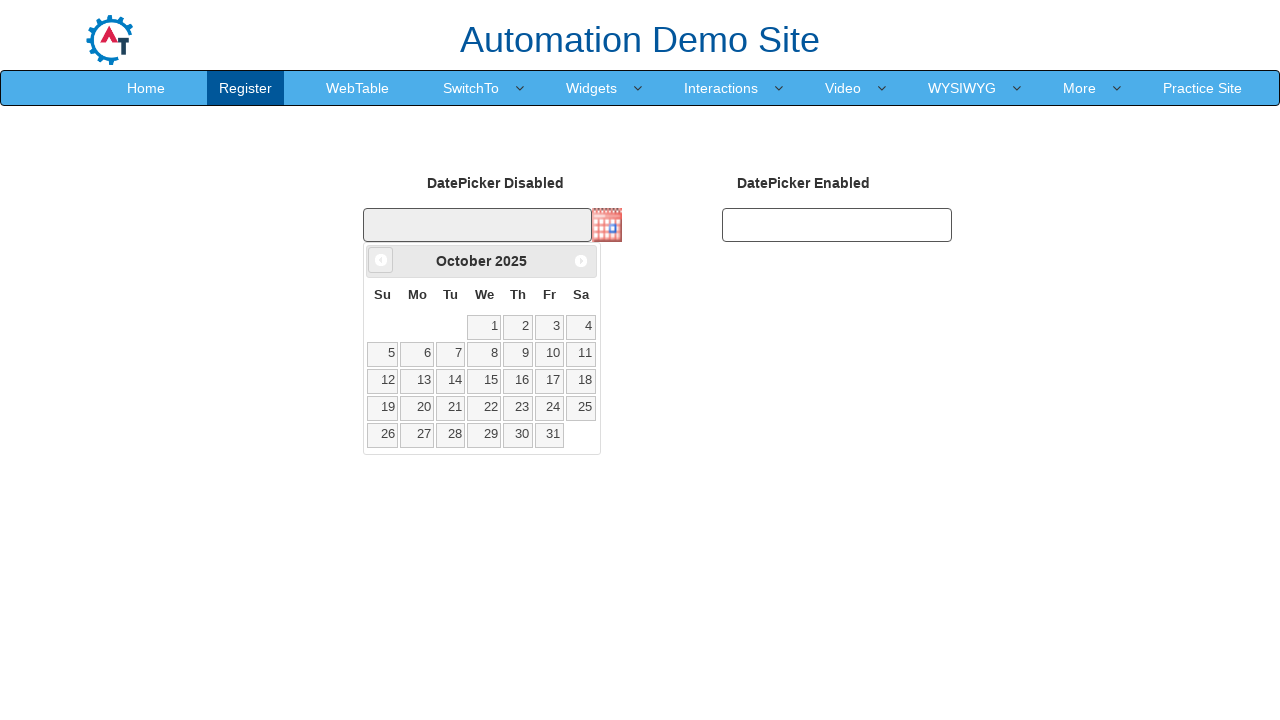

Clicked Prev to navigate to an earlier year (currently at 2025, target 2020) at (381, 260) on text=Prev
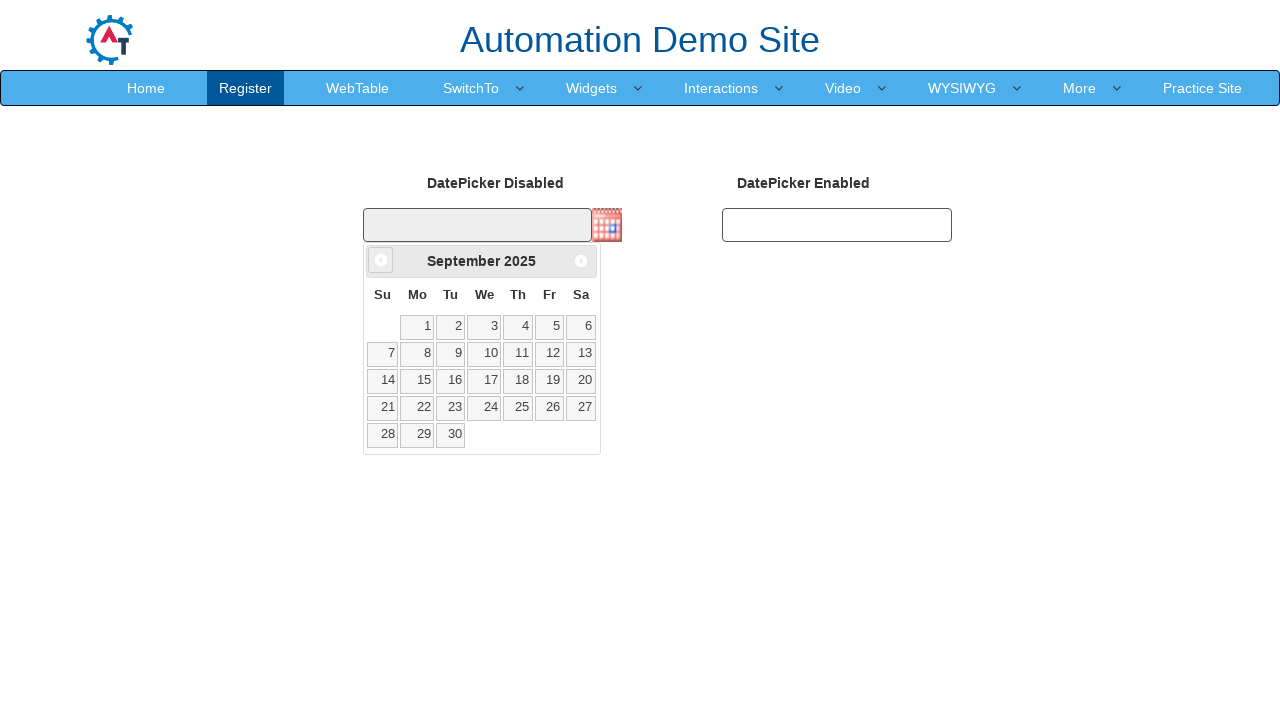

Clicked Prev to navigate to an earlier year (currently at 2025, target 2020) at (381, 260) on text=Prev
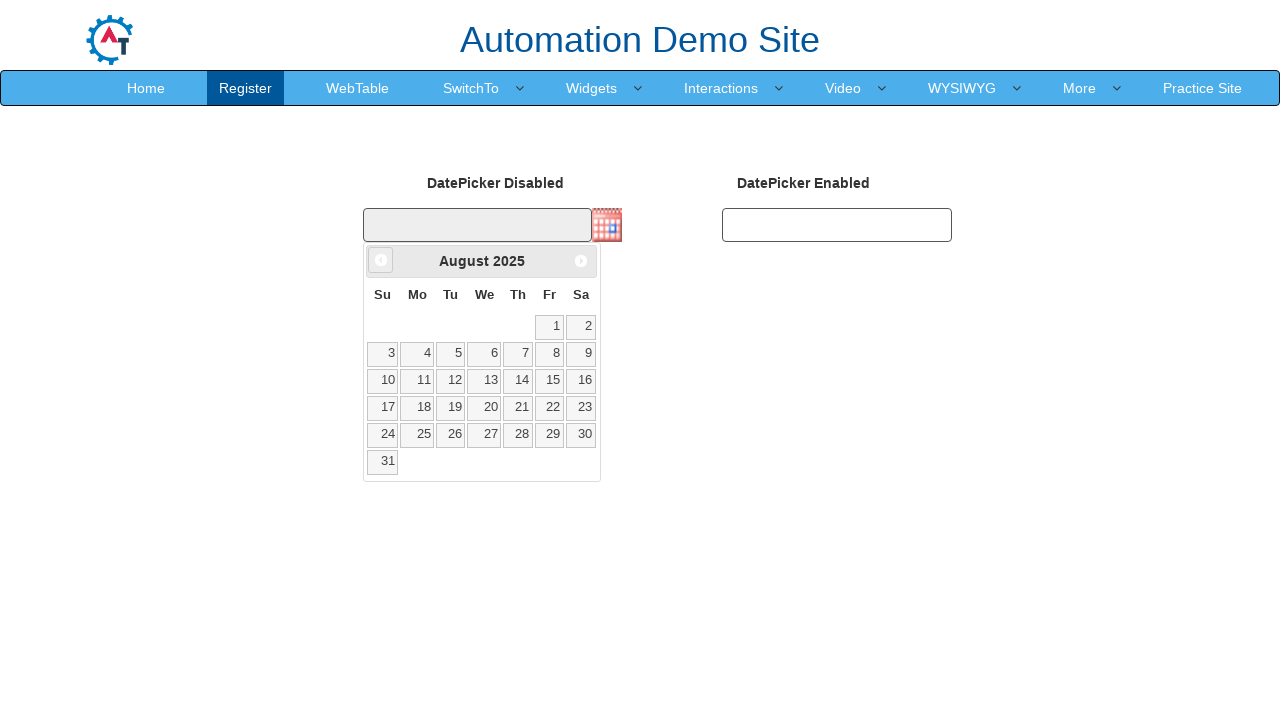

Clicked Prev to navigate to an earlier year (currently at 2025, target 2020) at (381, 260) on text=Prev
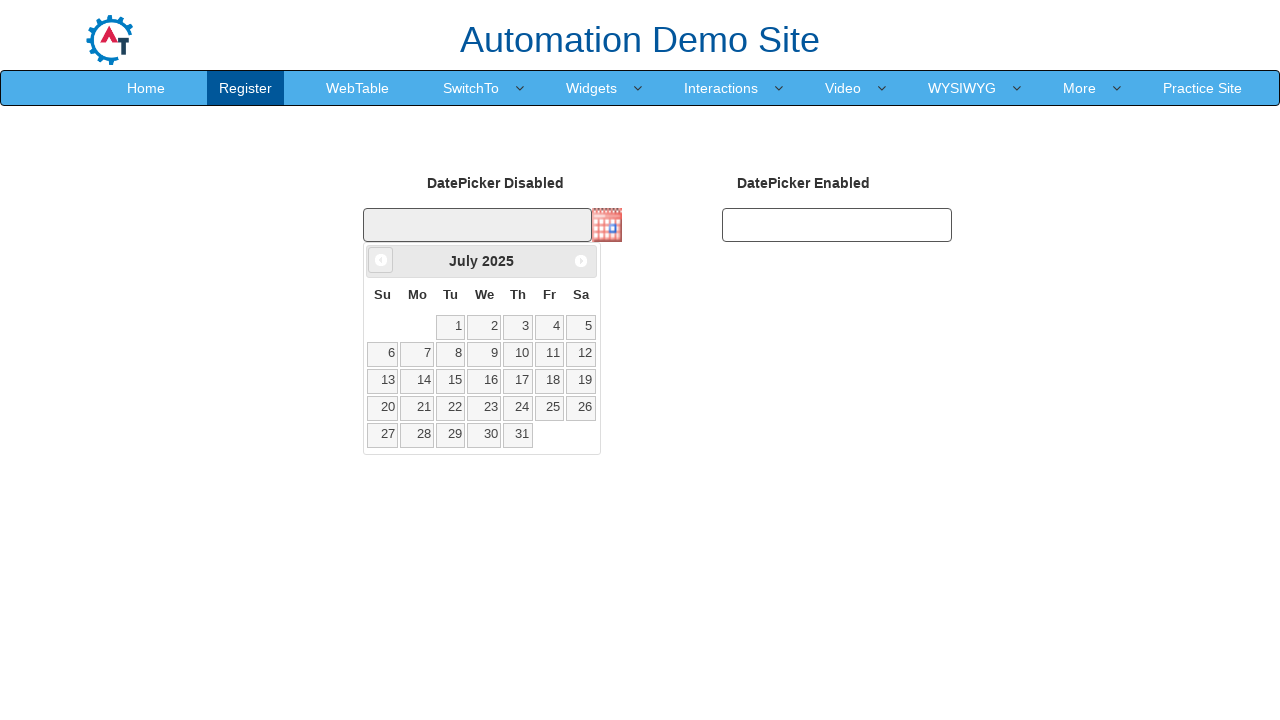

Clicked Prev to navigate to an earlier year (currently at 2025, target 2020) at (381, 260) on text=Prev
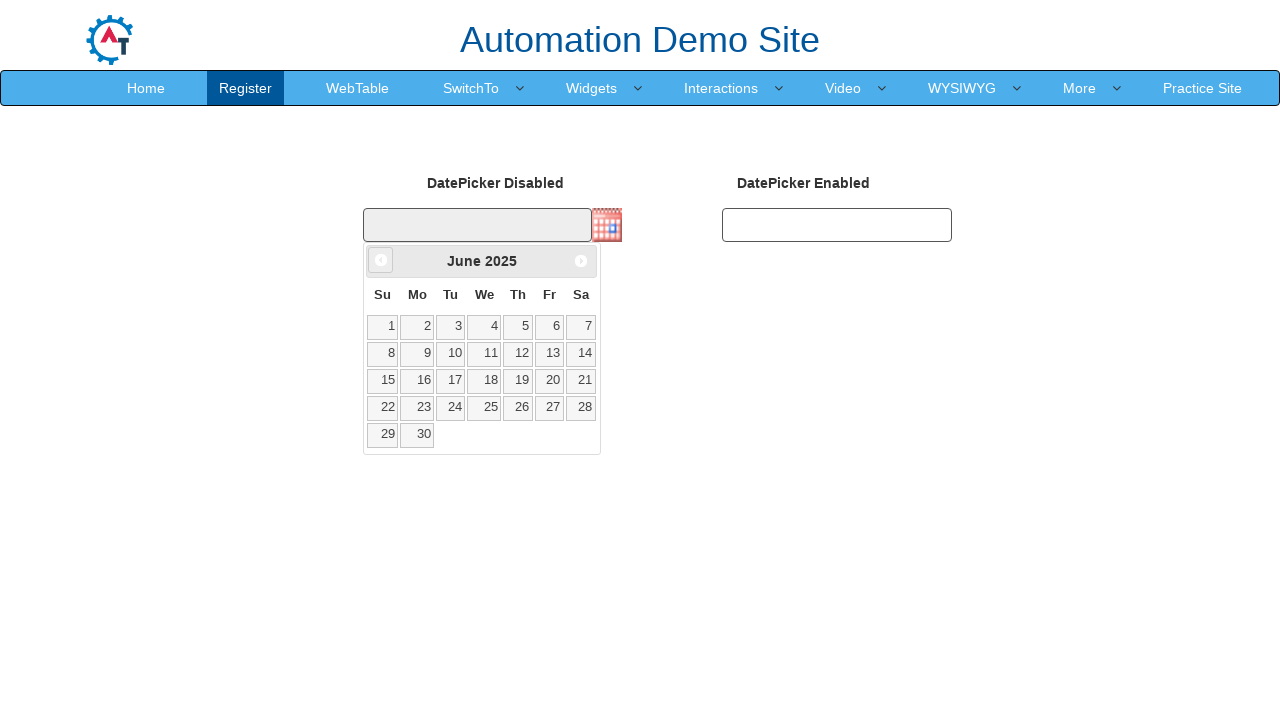

Clicked Prev to navigate to an earlier year (currently at 2025, target 2020) at (381, 260) on text=Prev
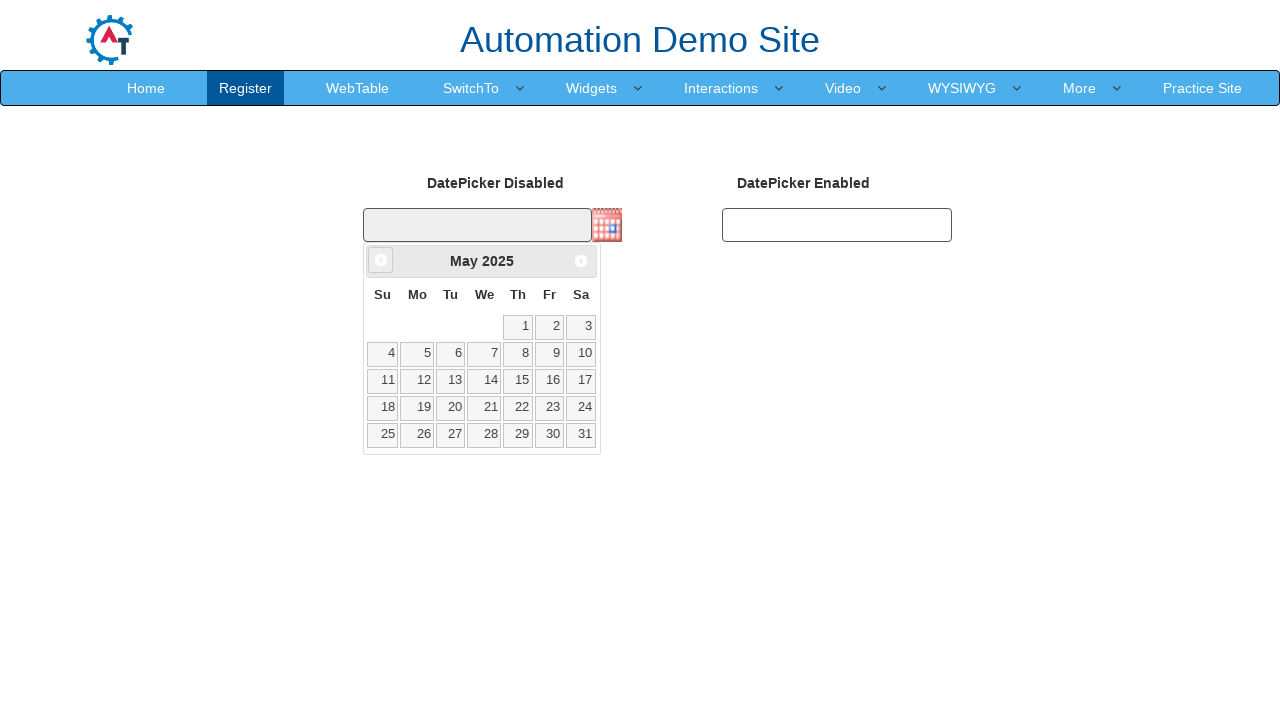

Clicked Prev to navigate to an earlier year (currently at 2025, target 2020) at (381, 260) on text=Prev
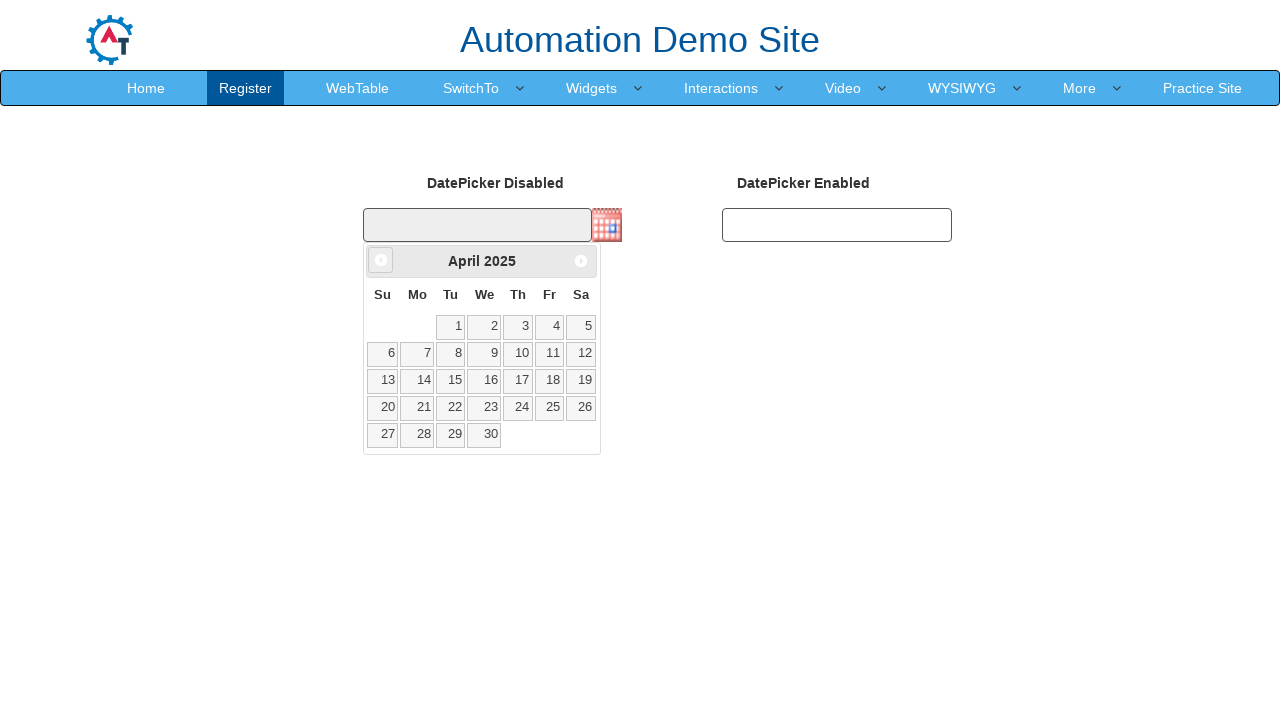

Clicked Prev to navigate to an earlier year (currently at 2025, target 2020) at (381, 260) on text=Prev
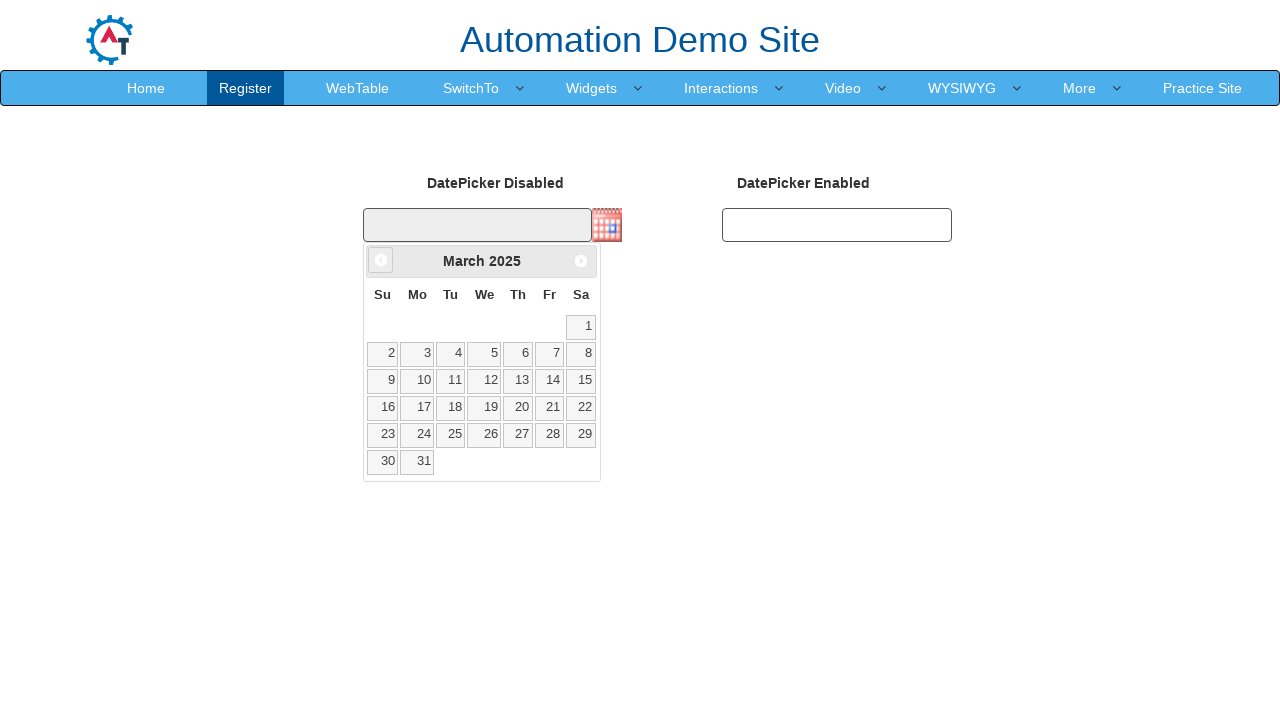

Clicked Prev to navigate to an earlier year (currently at 2025, target 2020) at (381, 260) on text=Prev
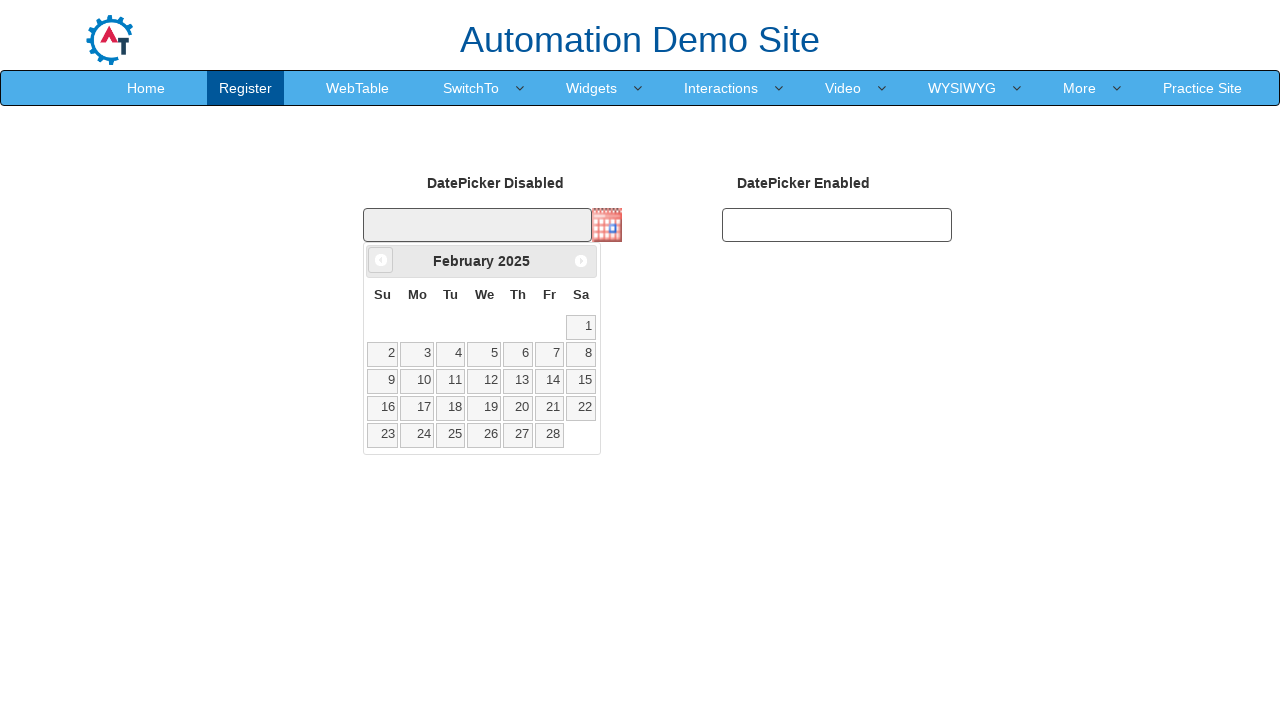

Clicked Prev to navigate to an earlier year (currently at 2025, target 2020) at (381, 260) on text=Prev
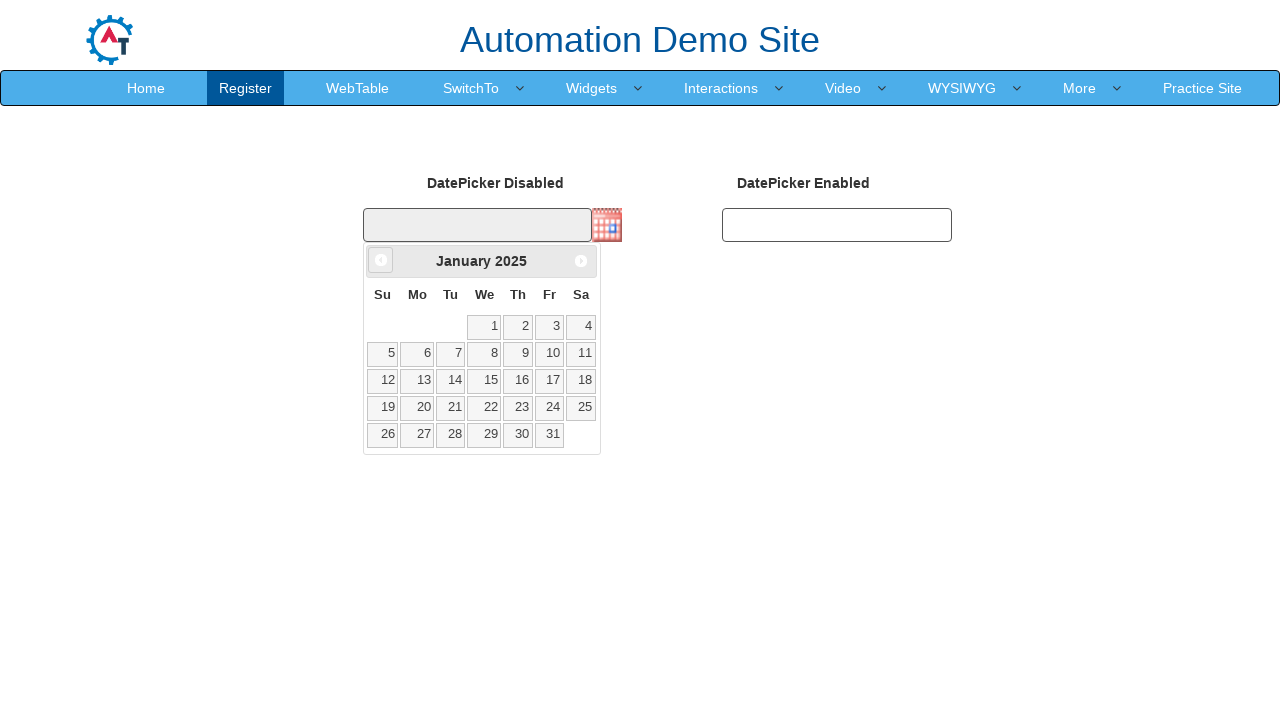

Clicked Prev to navigate to an earlier year (currently at 2025, target 2020) at (381, 260) on text=Prev
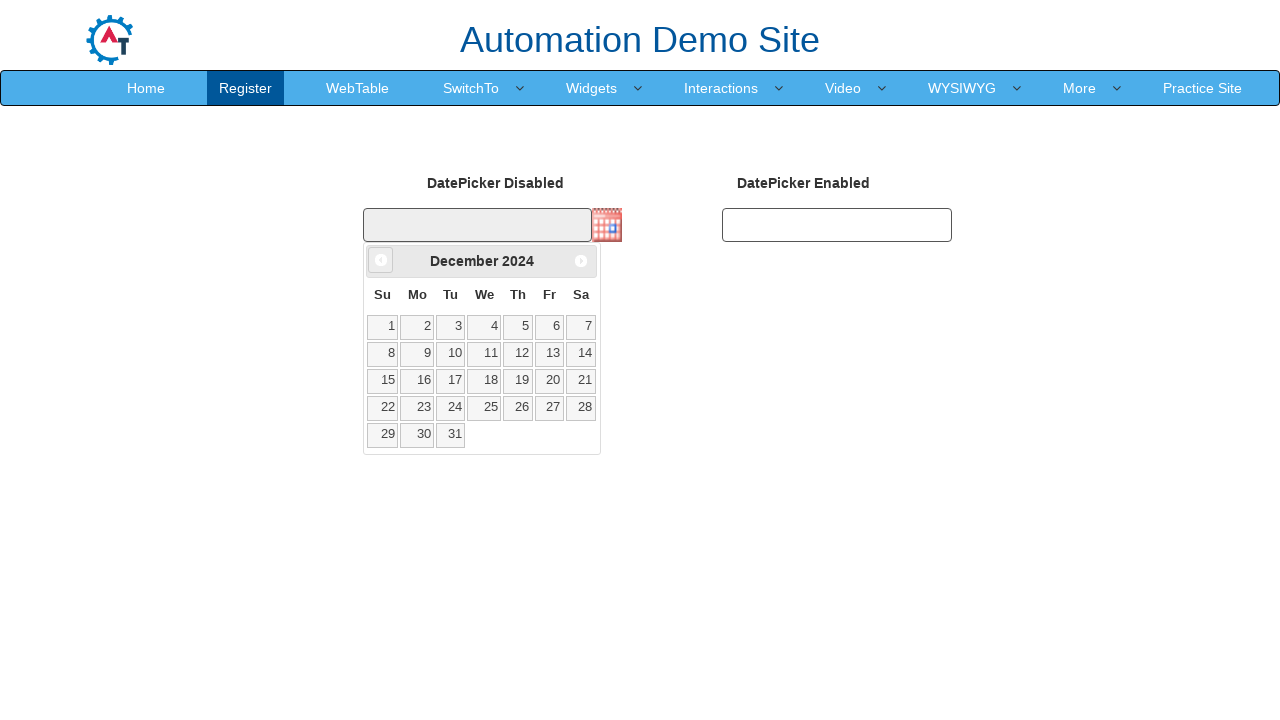

Clicked Prev to navigate to an earlier year (currently at 2024, target 2020) at (381, 260) on text=Prev
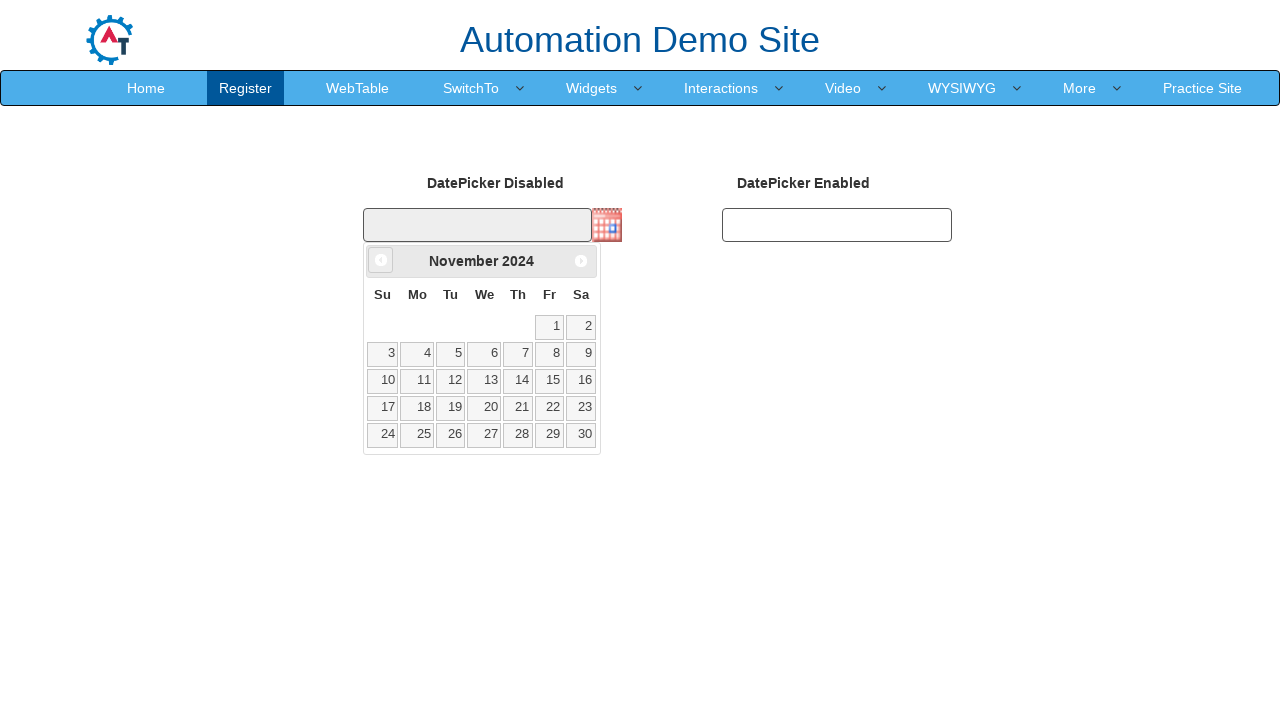

Clicked Prev to navigate to an earlier year (currently at 2024, target 2020) at (381, 260) on text=Prev
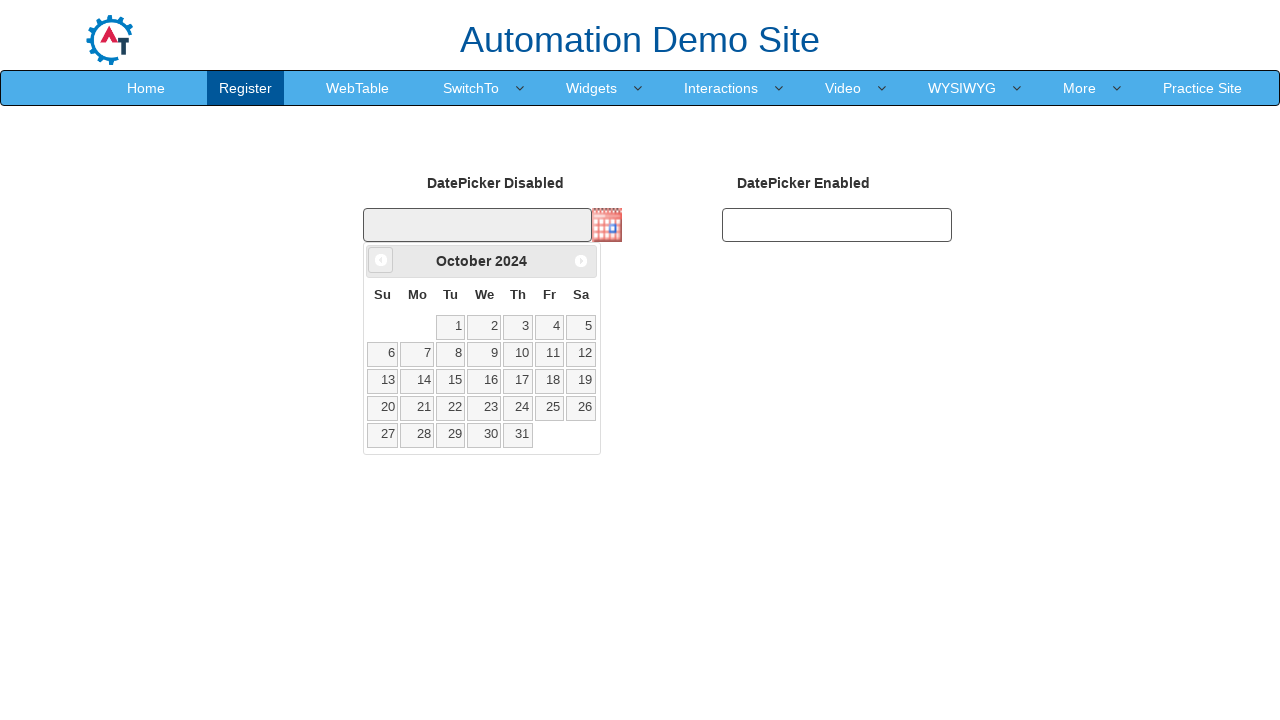

Clicked Prev to navigate to an earlier year (currently at 2024, target 2020) at (381, 260) on text=Prev
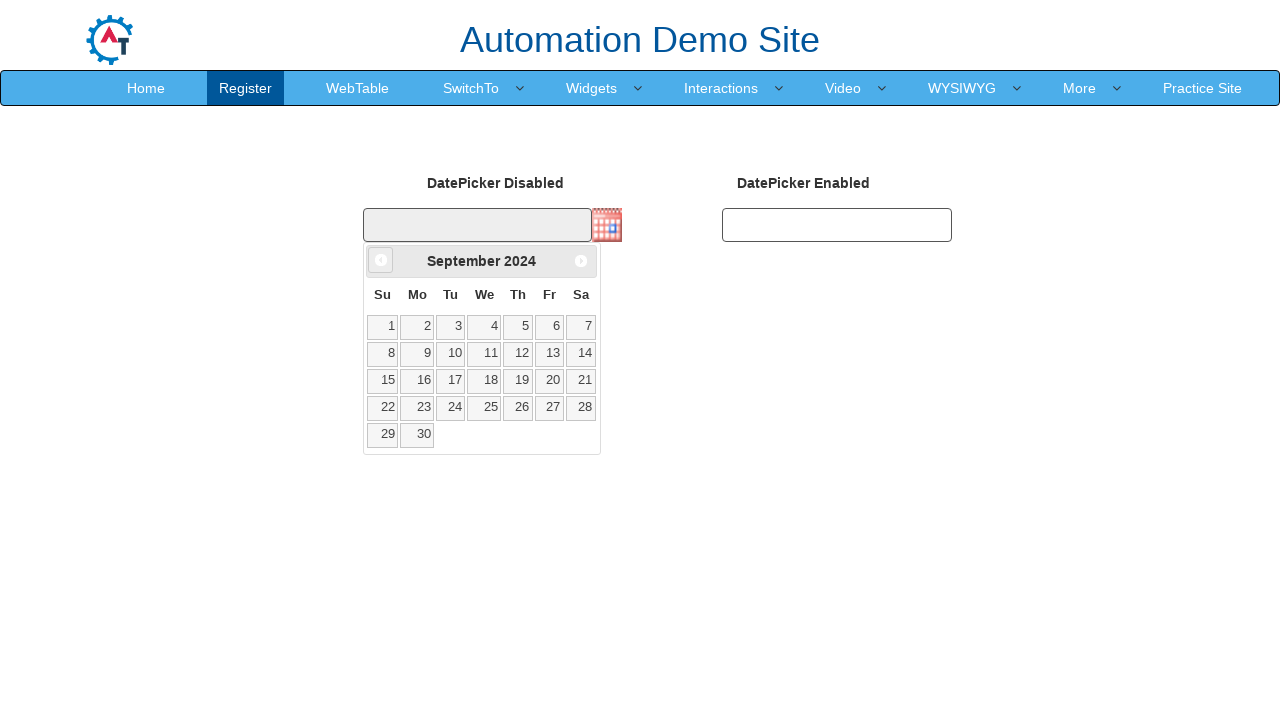

Clicked Prev to navigate to an earlier year (currently at 2024, target 2020) at (381, 260) on text=Prev
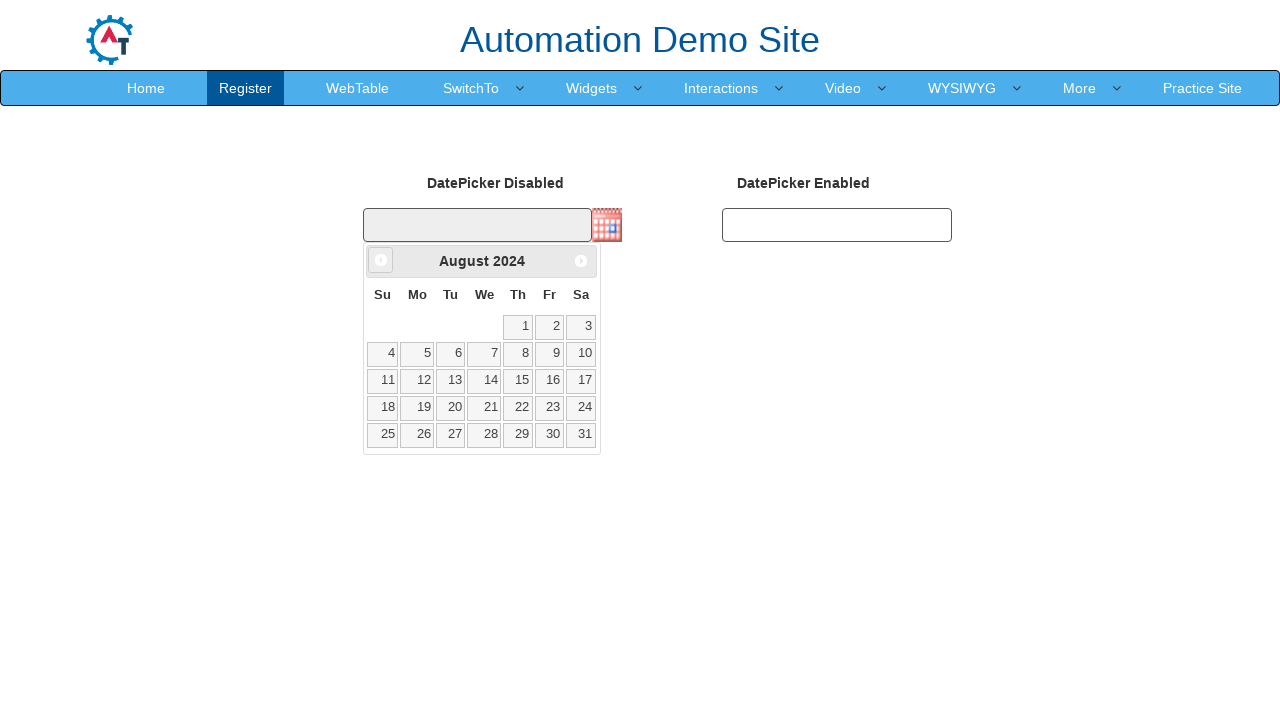

Clicked Prev to navigate to an earlier year (currently at 2024, target 2020) at (381, 260) on text=Prev
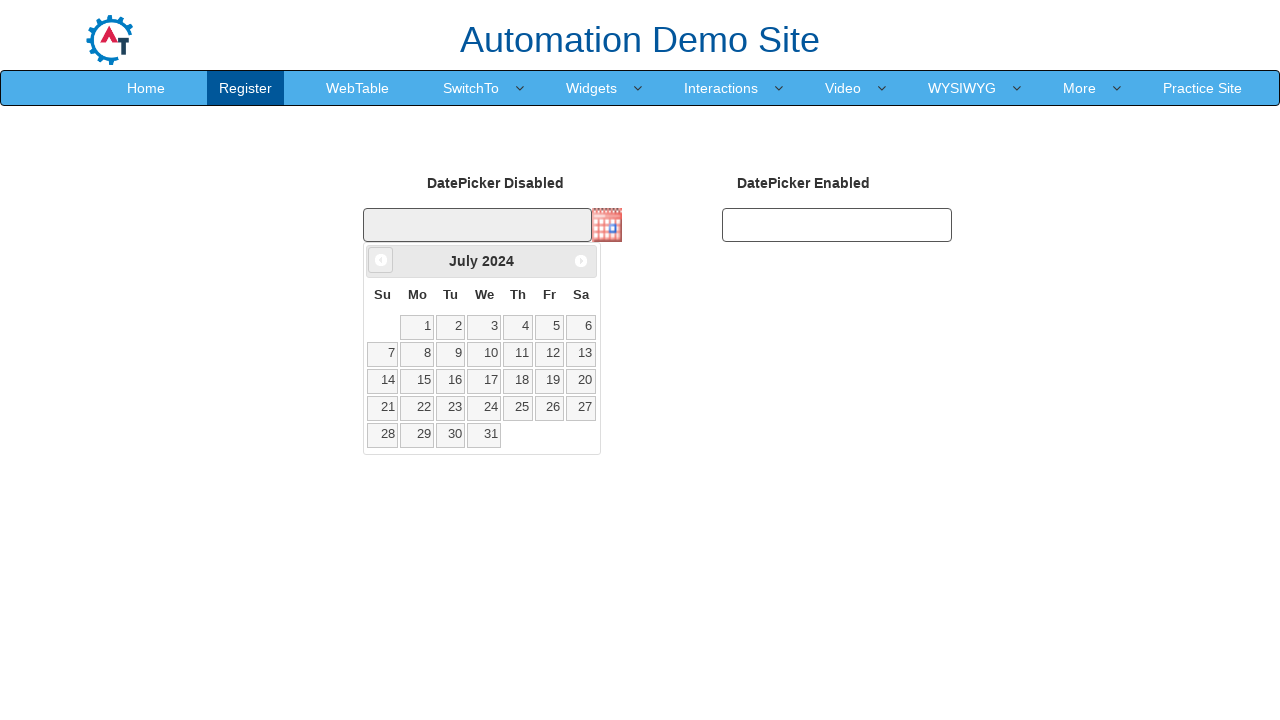

Clicked Prev to navigate to an earlier year (currently at 2024, target 2020) at (381, 260) on text=Prev
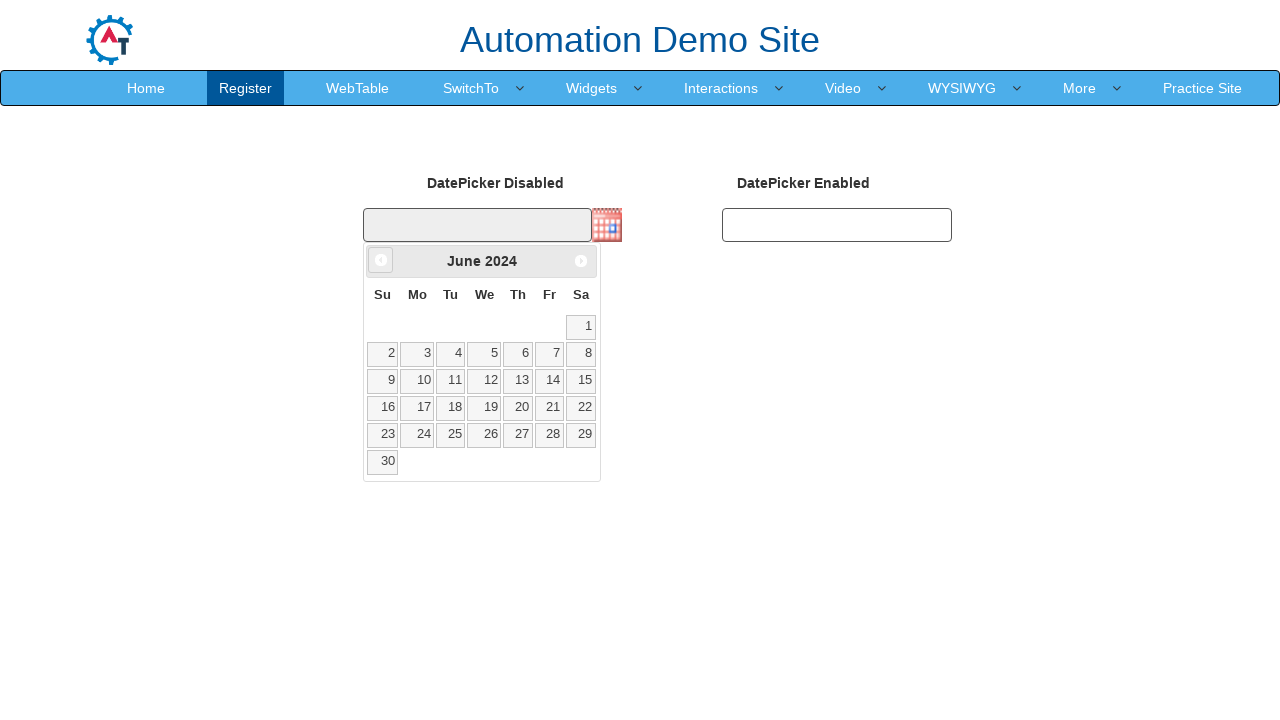

Clicked Prev to navigate to an earlier year (currently at 2024, target 2020) at (381, 260) on text=Prev
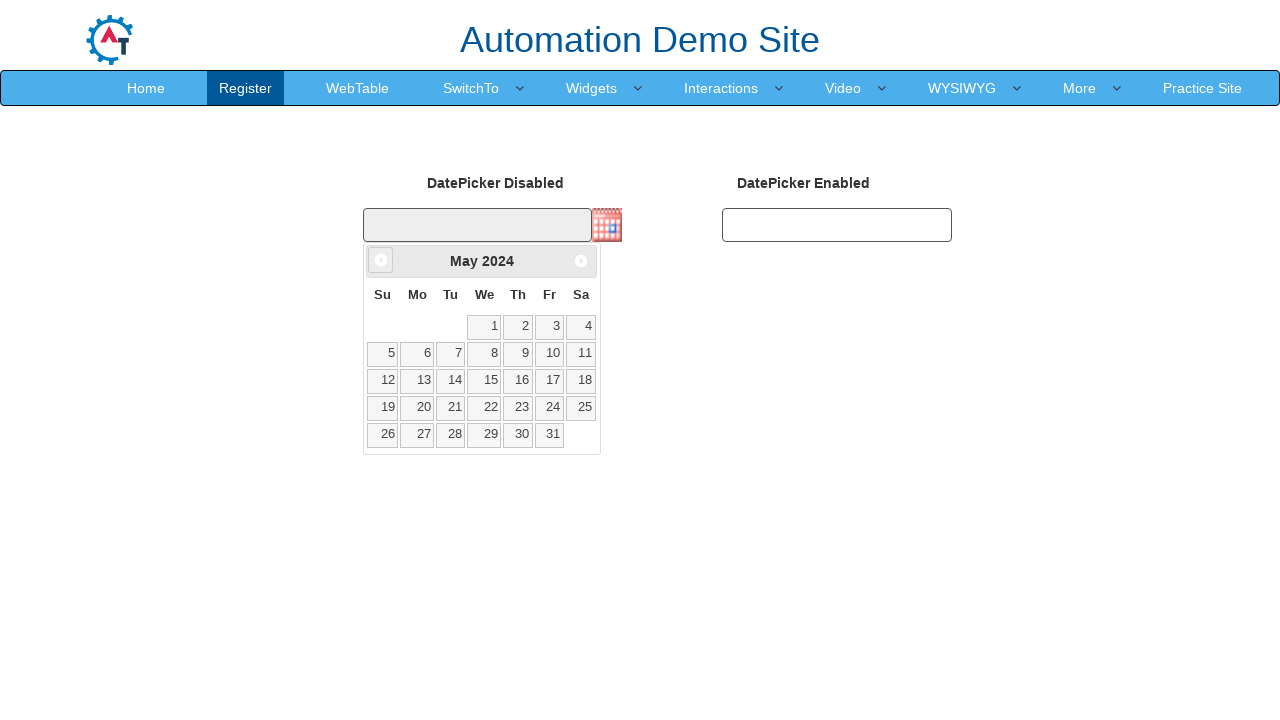

Clicked Prev to navigate to an earlier year (currently at 2024, target 2020) at (381, 260) on text=Prev
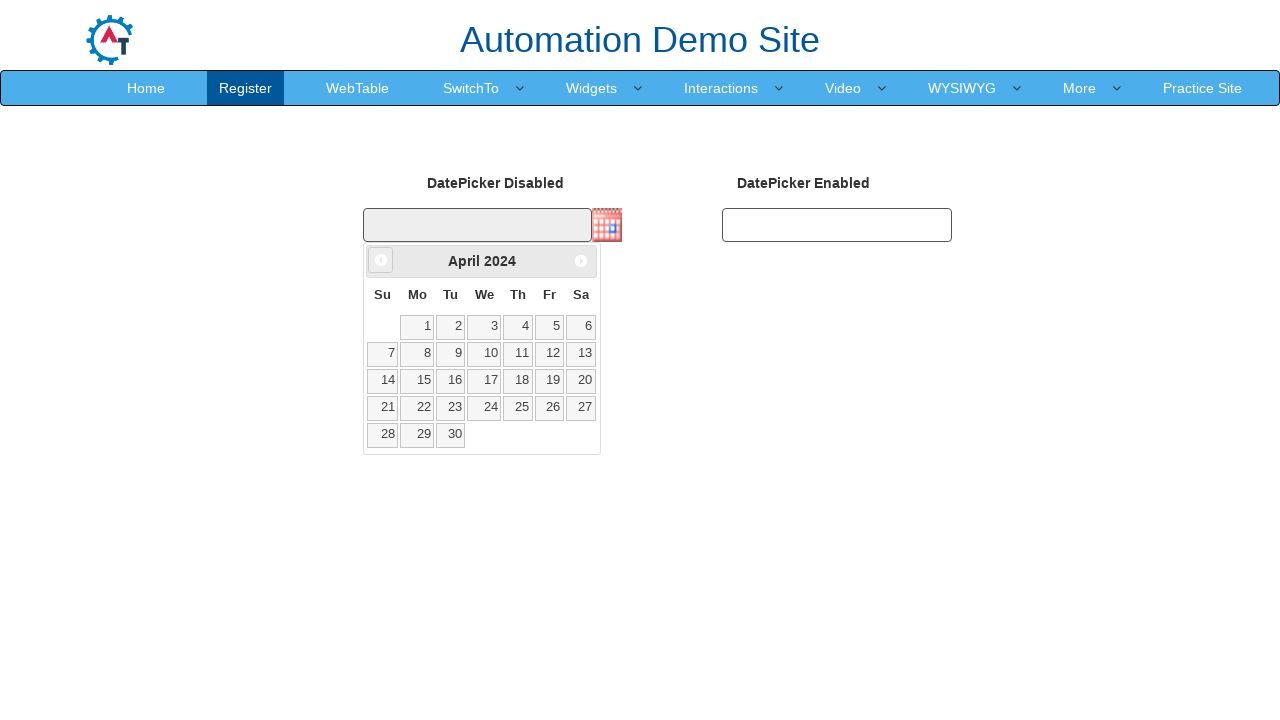

Clicked Prev to navigate to an earlier year (currently at 2024, target 2020) at (381, 260) on text=Prev
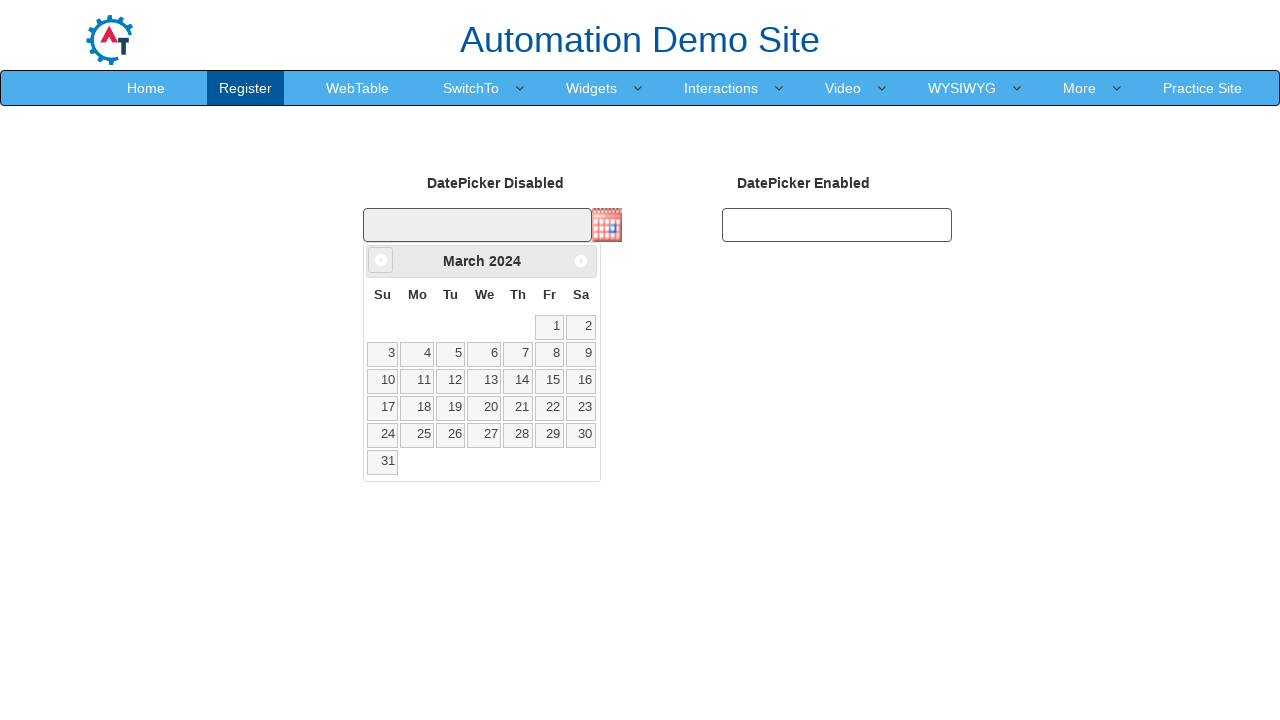

Clicked Prev to navigate to an earlier year (currently at 2024, target 2020) at (381, 260) on text=Prev
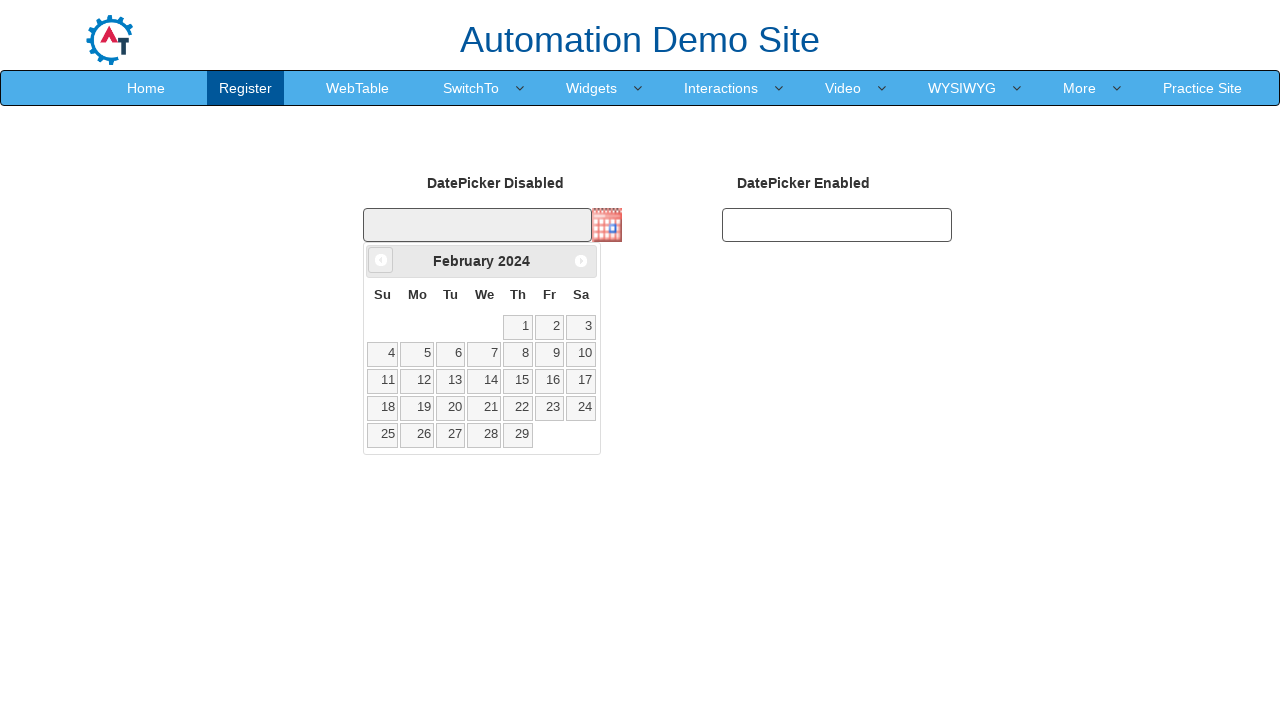

Clicked Prev to navigate to an earlier year (currently at 2024, target 2020) at (381, 260) on text=Prev
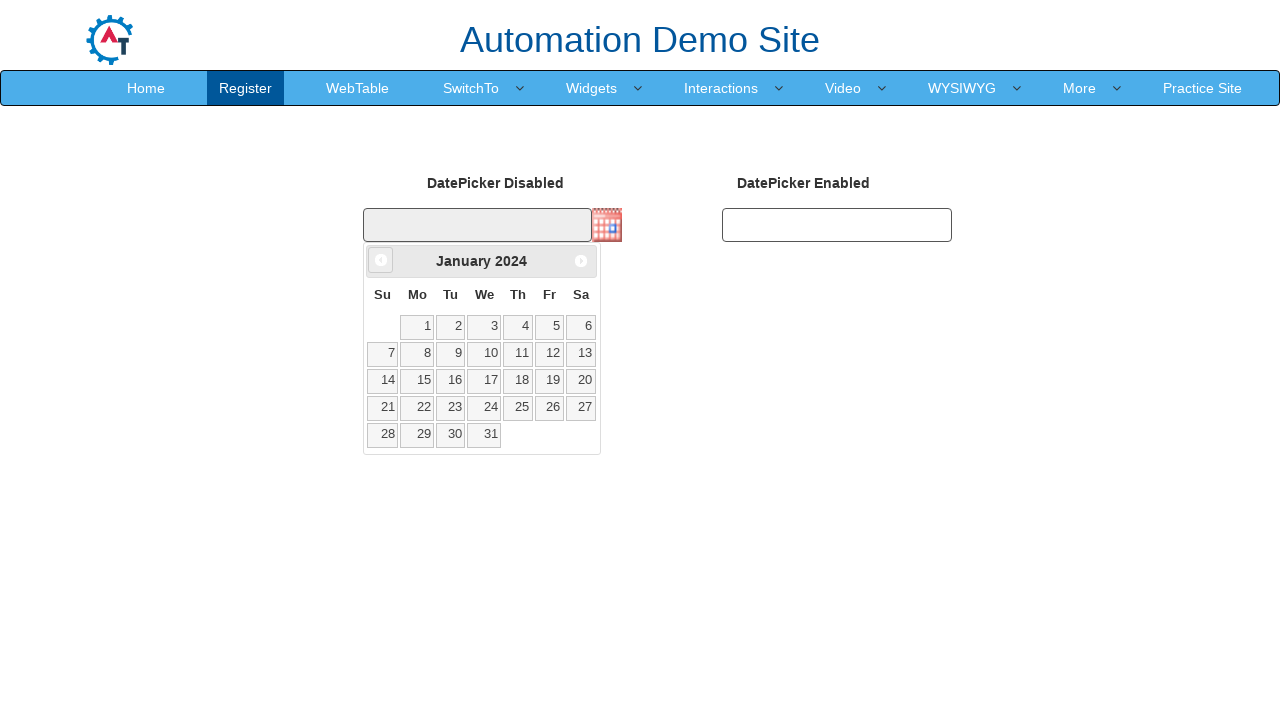

Clicked Prev to navigate to an earlier year (currently at 2024, target 2020) at (381, 260) on text=Prev
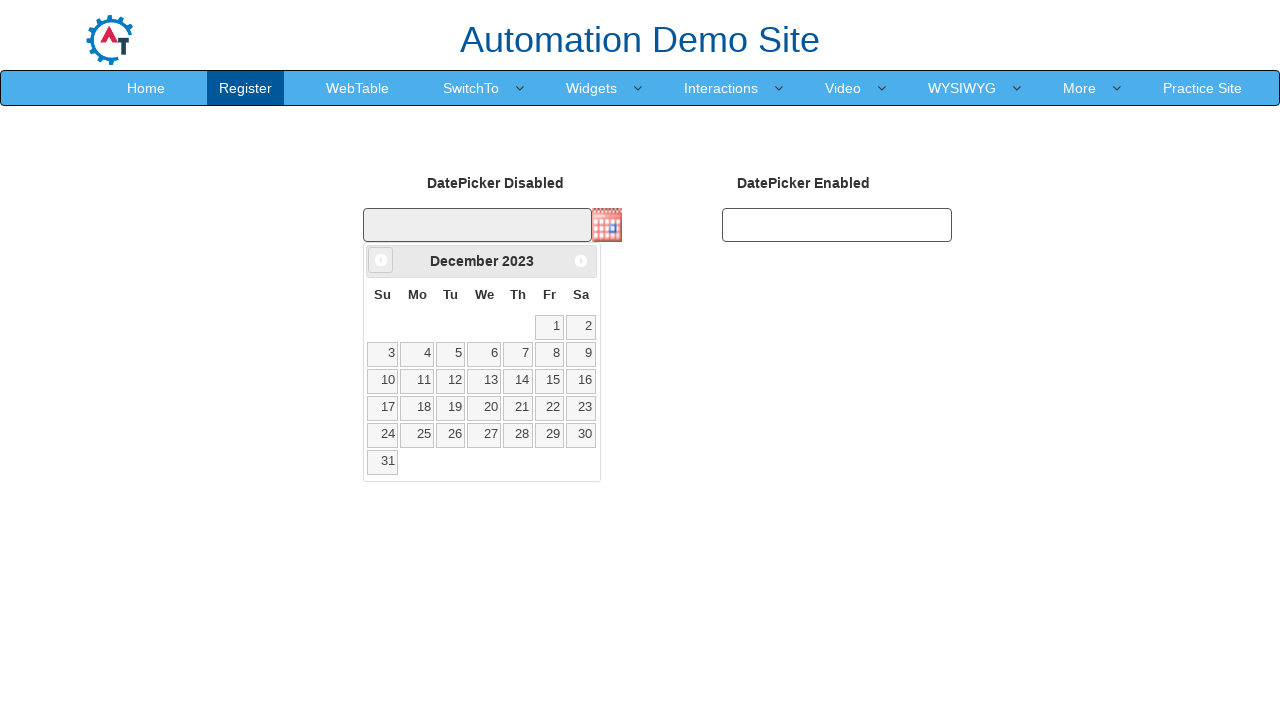

Clicked Prev to navigate to an earlier year (currently at 2023, target 2020) at (381, 260) on text=Prev
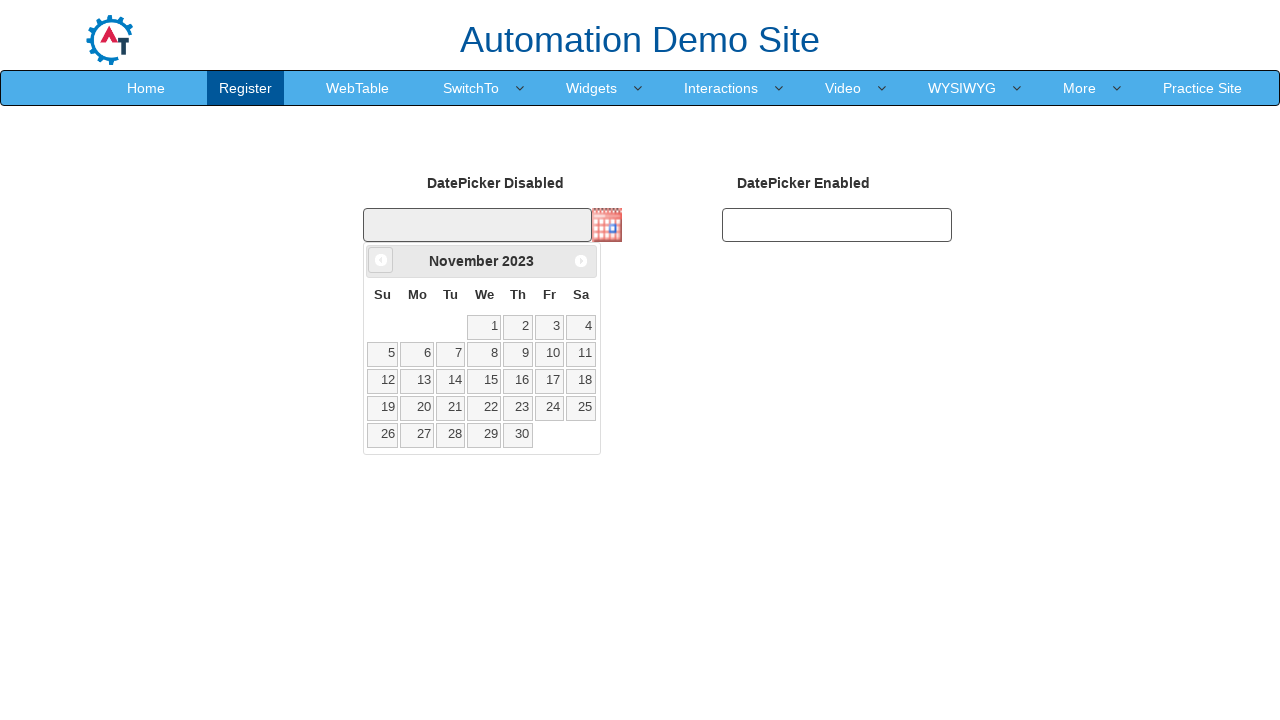

Clicked Prev to navigate to an earlier year (currently at 2023, target 2020) at (381, 260) on text=Prev
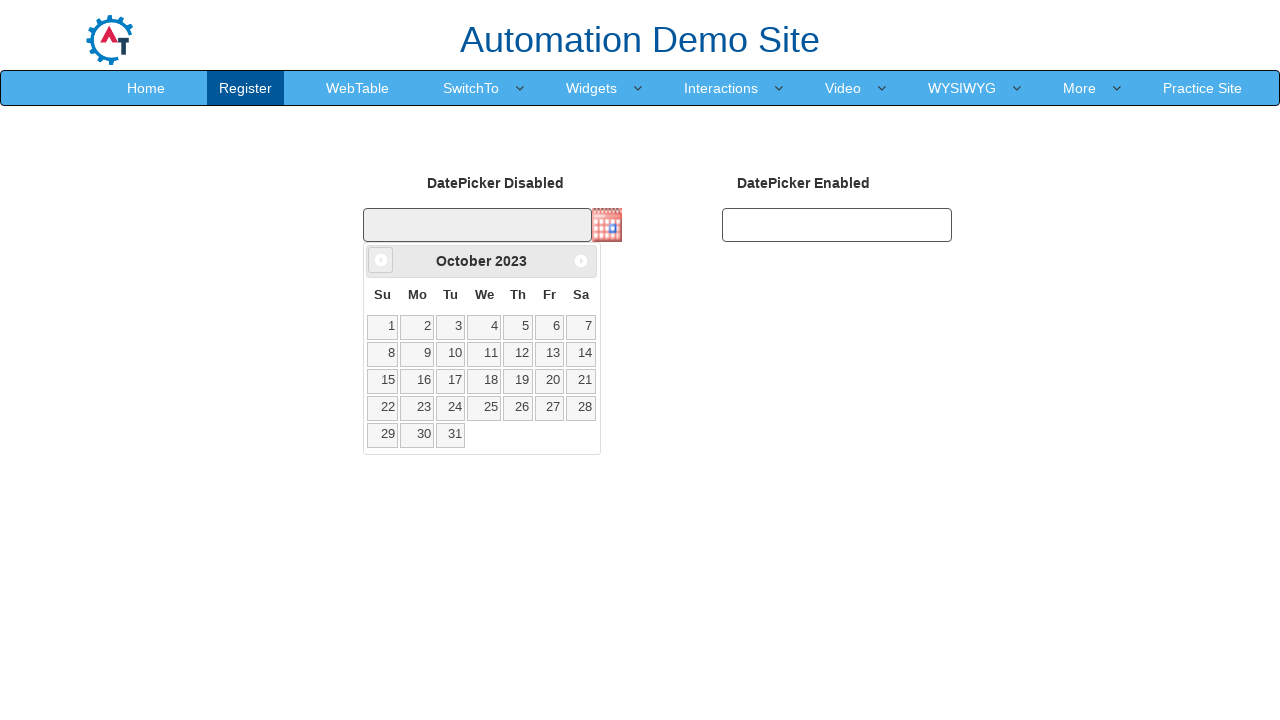

Clicked Prev to navigate to an earlier year (currently at 2023, target 2020) at (381, 260) on text=Prev
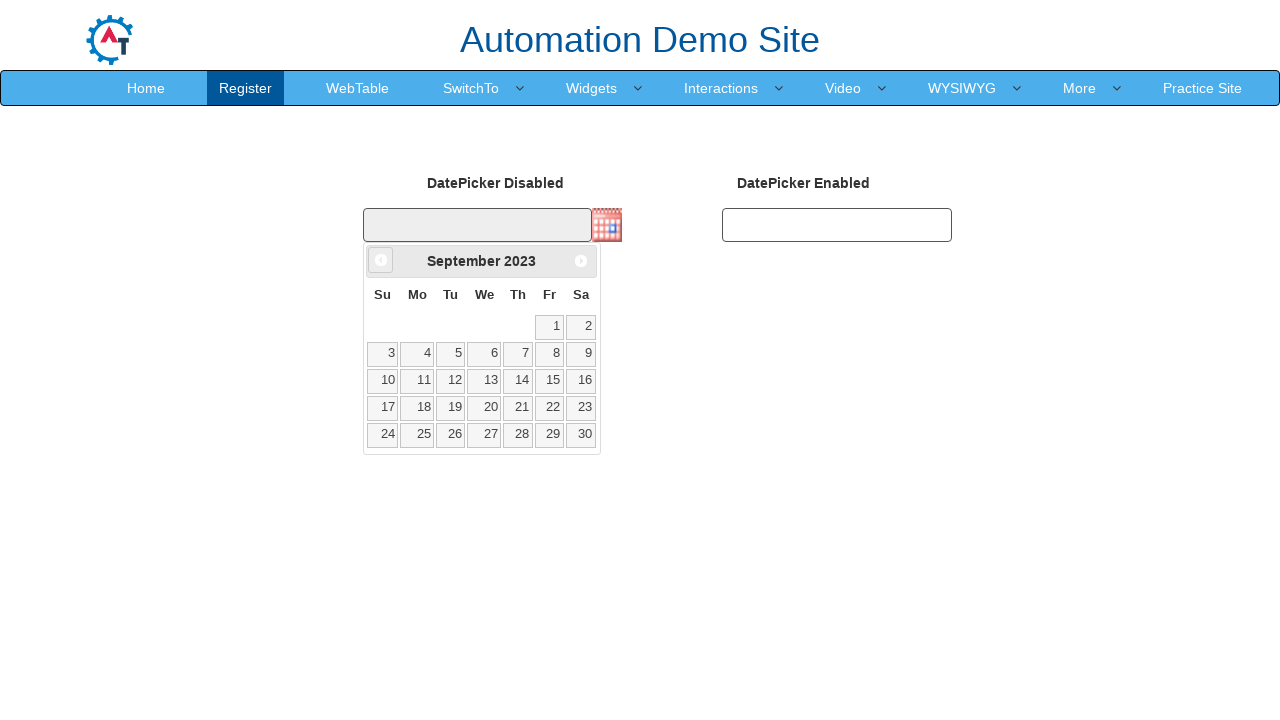

Clicked Prev to navigate to an earlier year (currently at 2023, target 2020) at (381, 260) on text=Prev
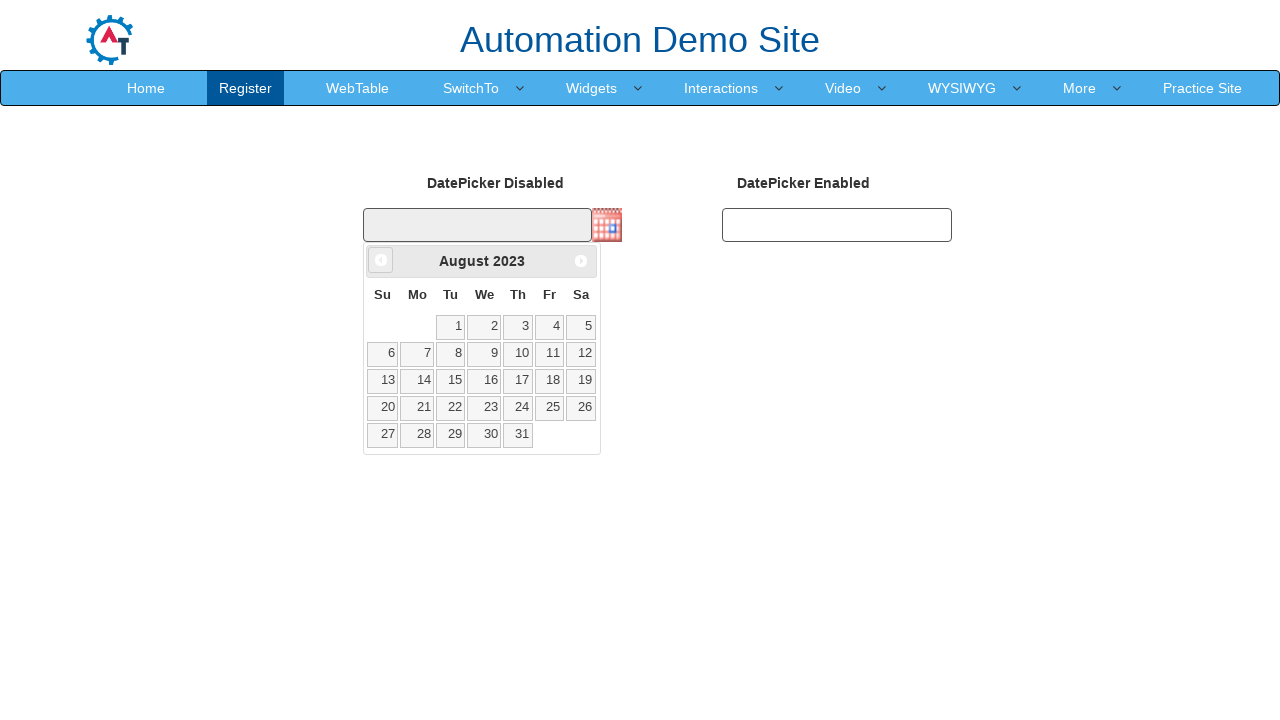

Clicked Prev to navigate to an earlier year (currently at 2023, target 2020) at (381, 260) on text=Prev
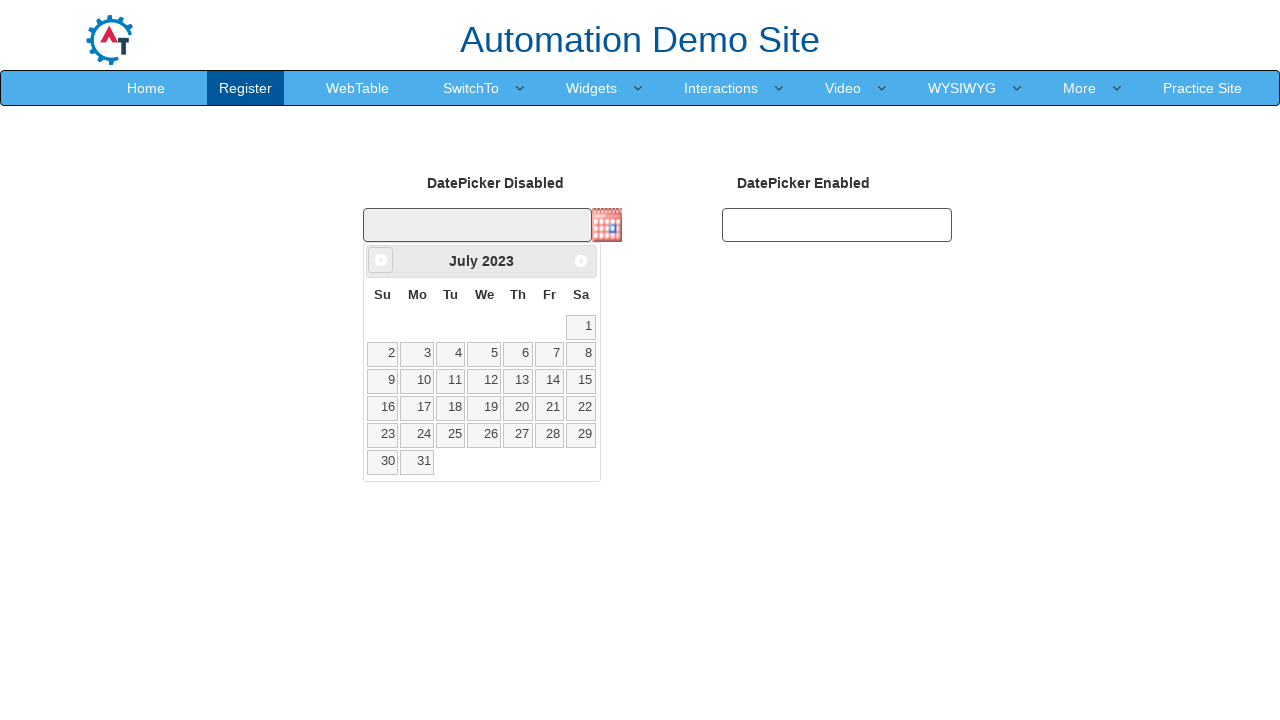

Clicked Prev to navigate to an earlier year (currently at 2023, target 2020) at (381, 260) on text=Prev
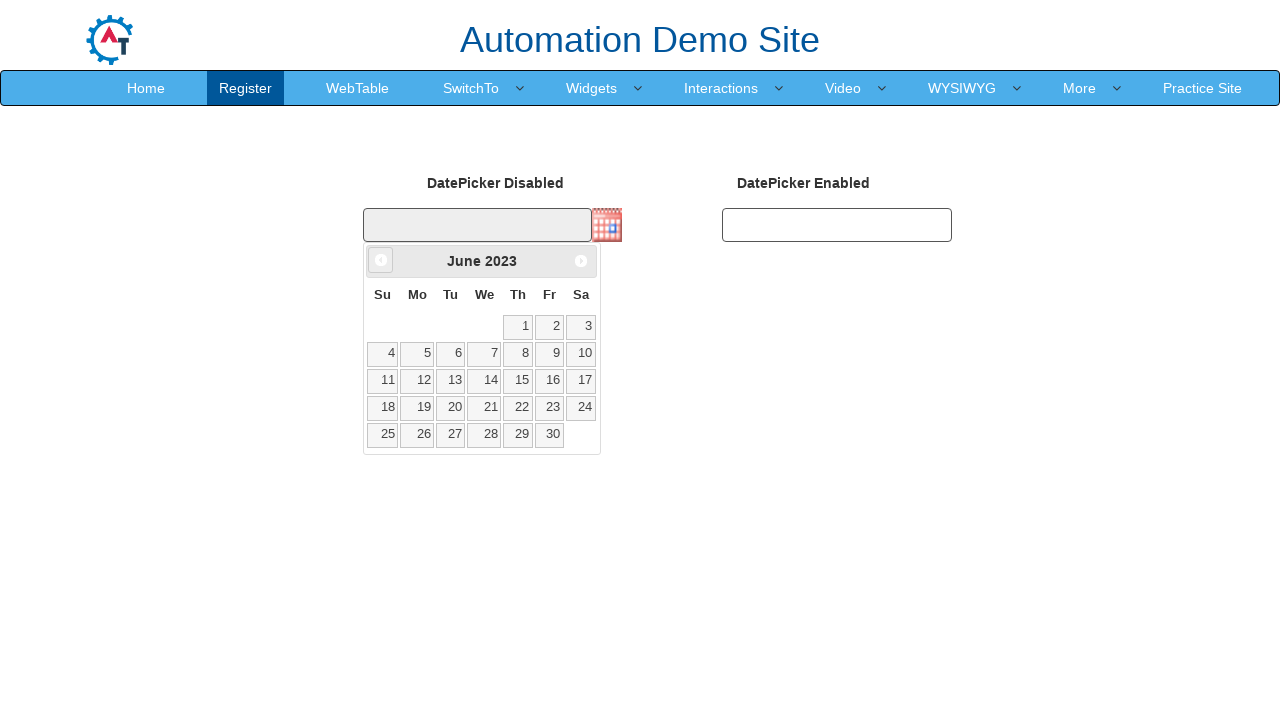

Clicked Prev to navigate to an earlier year (currently at 2023, target 2020) at (381, 260) on text=Prev
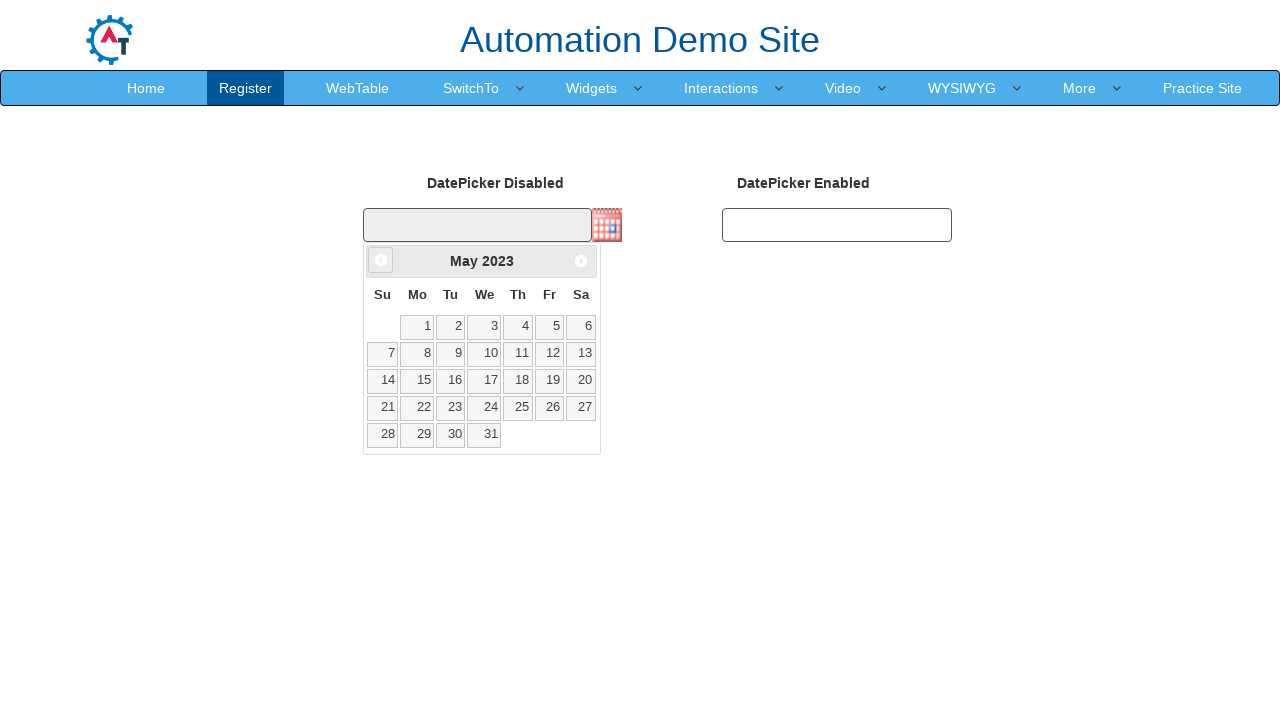

Clicked Prev to navigate to an earlier year (currently at 2023, target 2020) at (381, 260) on text=Prev
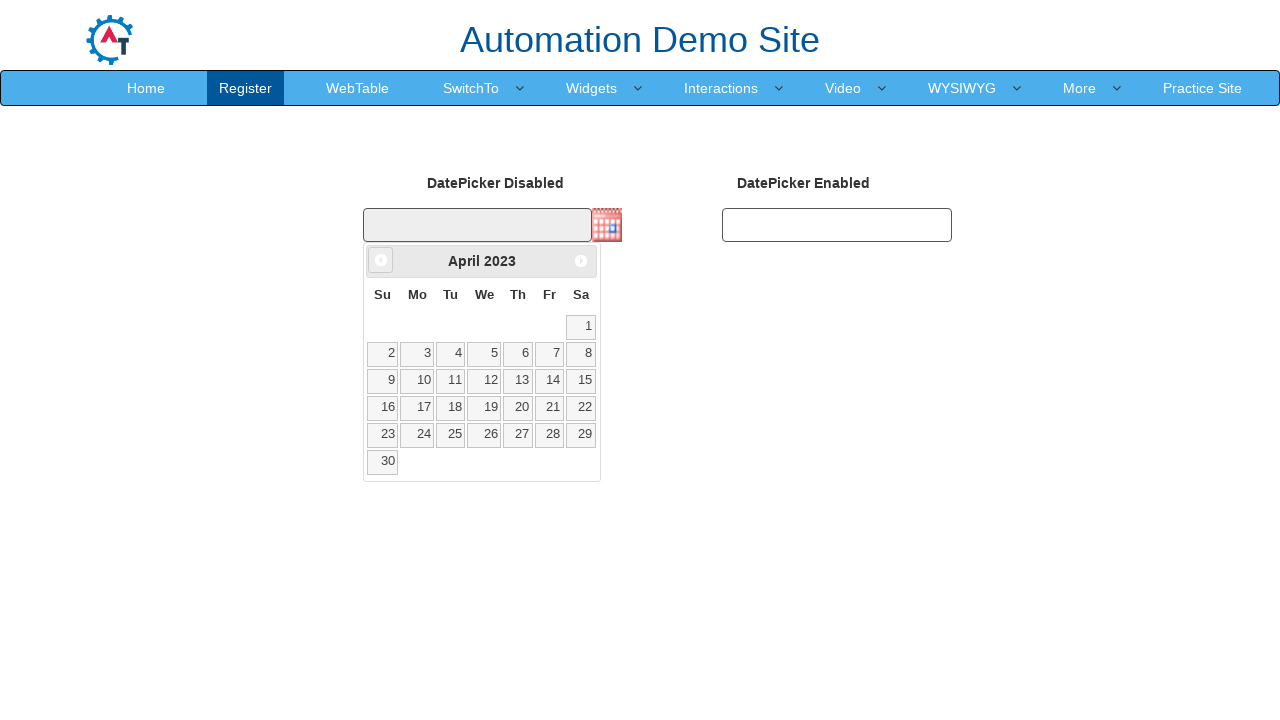

Clicked Prev to navigate to an earlier year (currently at 2023, target 2020) at (381, 260) on text=Prev
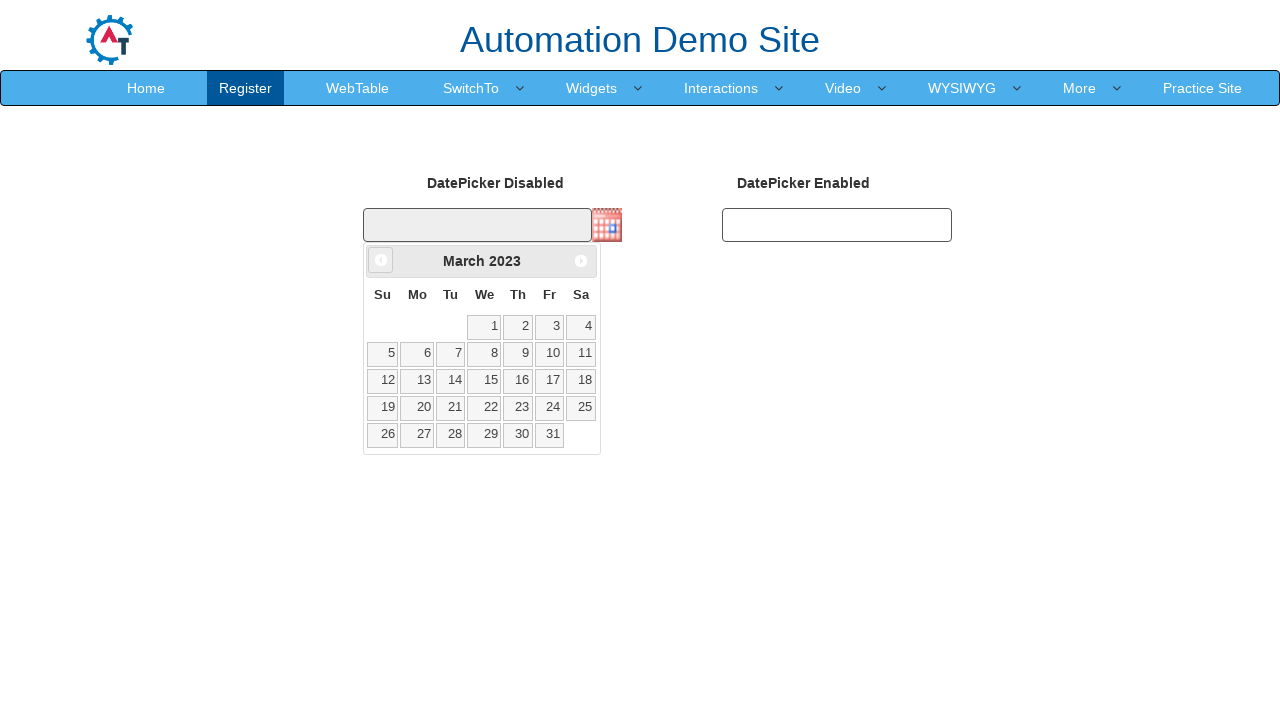

Clicked Prev to navigate to an earlier year (currently at 2023, target 2020) at (381, 260) on text=Prev
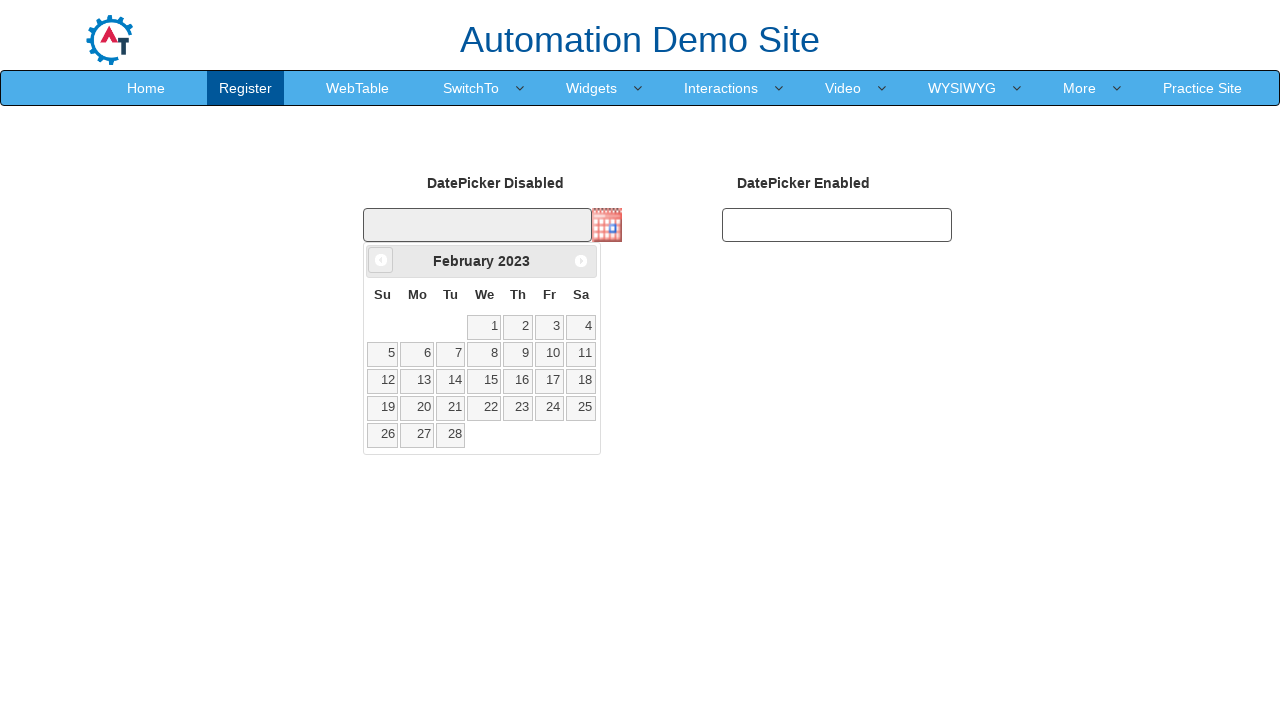

Clicked Prev to navigate to an earlier year (currently at 2023, target 2020) at (381, 260) on text=Prev
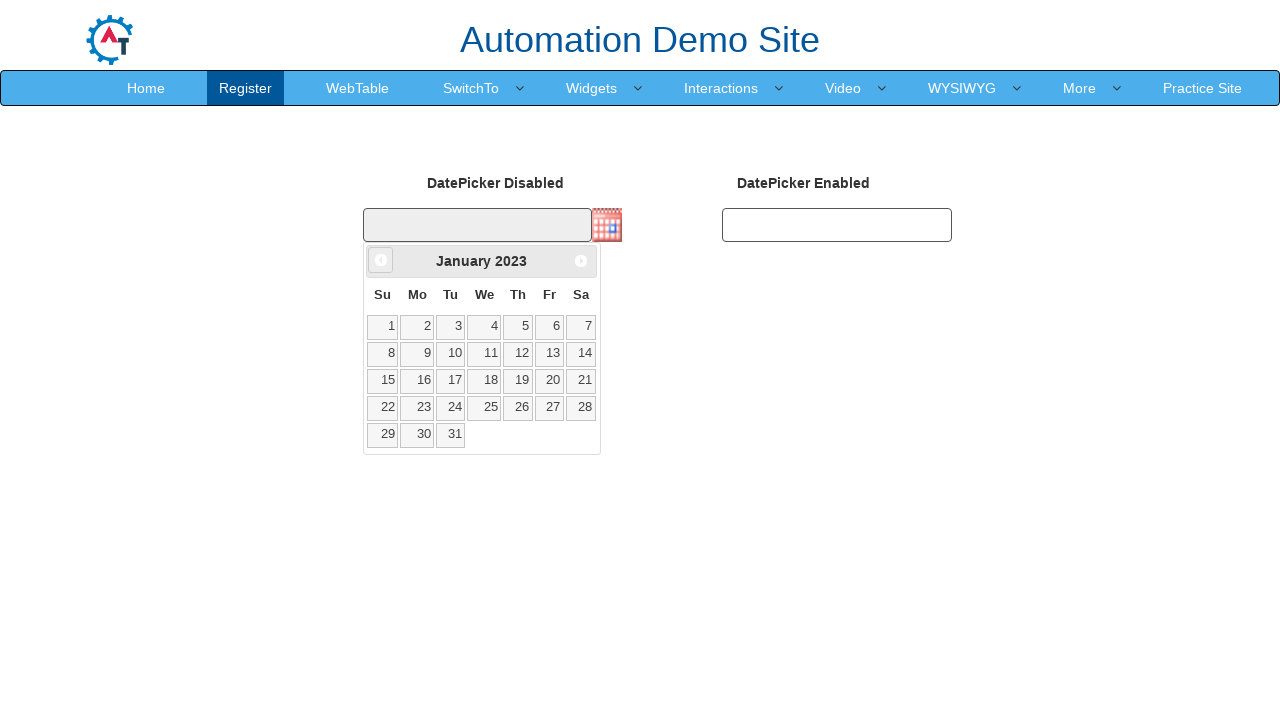

Clicked Prev to navigate to an earlier year (currently at 2023, target 2020) at (381, 260) on text=Prev
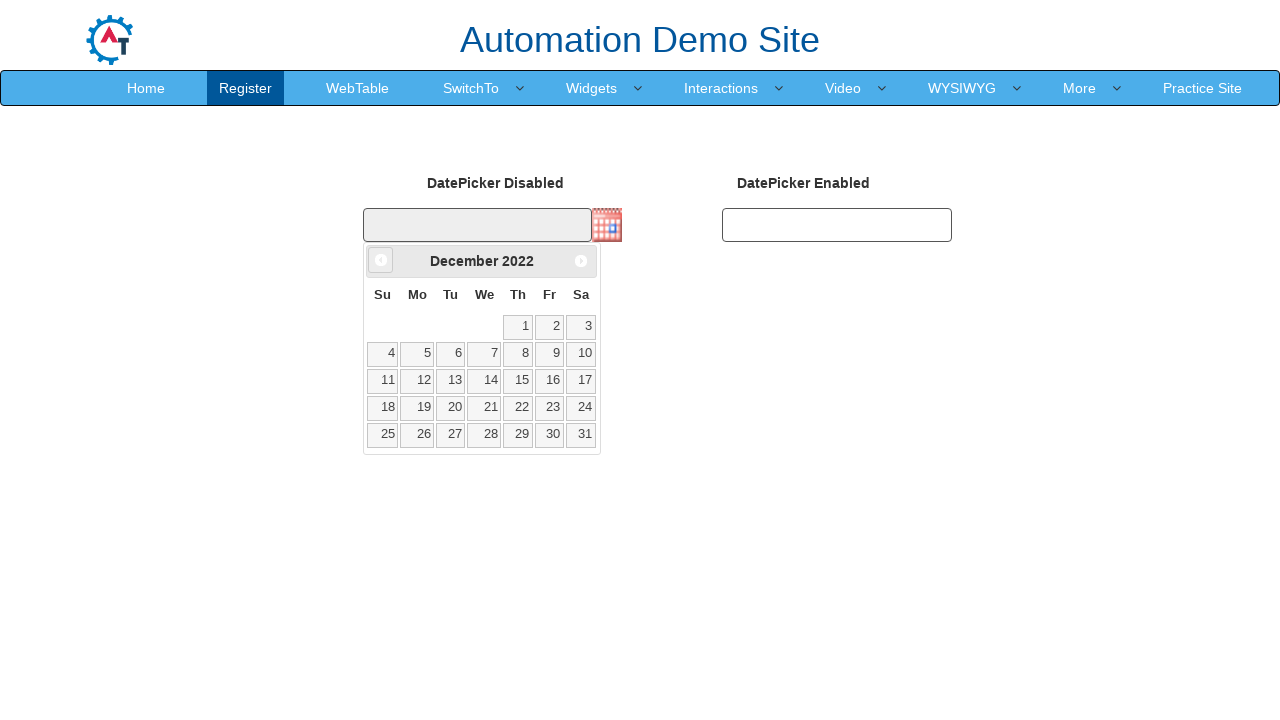

Clicked Prev to navigate to an earlier year (currently at 2022, target 2020) at (381, 260) on text=Prev
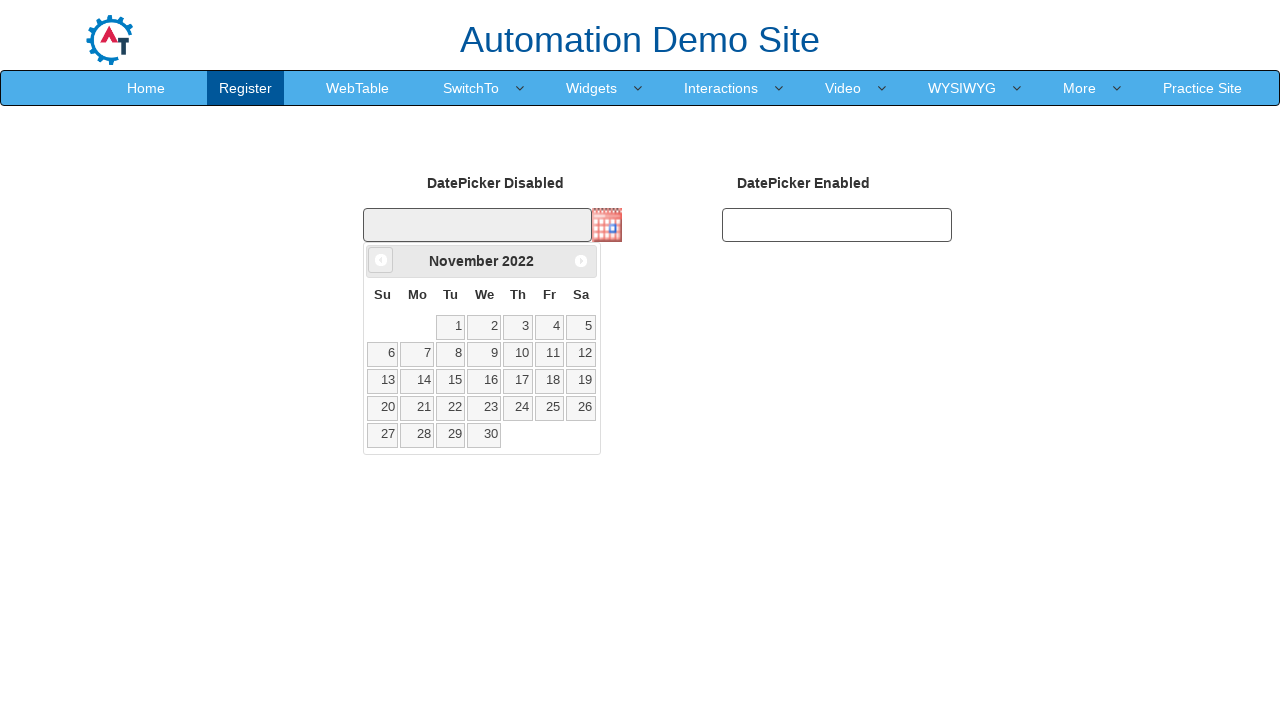

Clicked Prev to navigate to an earlier year (currently at 2022, target 2020) at (381, 260) on text=Prev
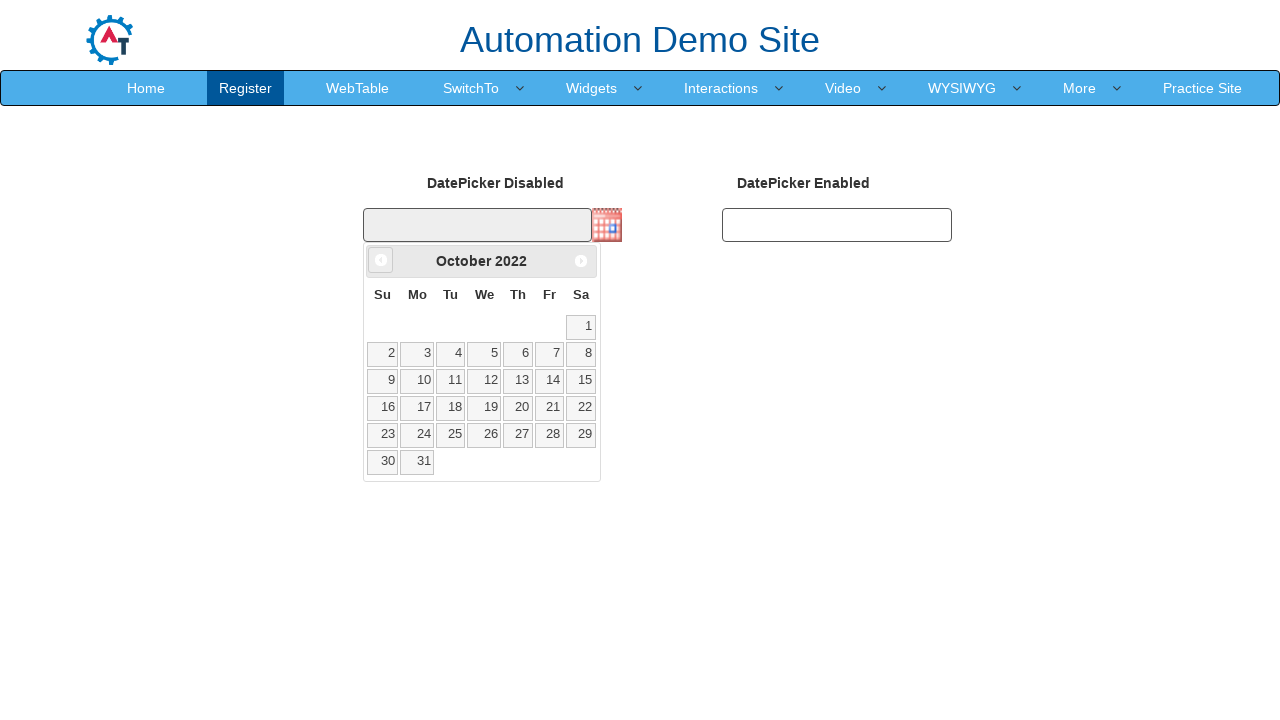

Clicked Prev to navigate to an earlier year (currently at 2022, target 2020) at (381, 260) on text=Prev
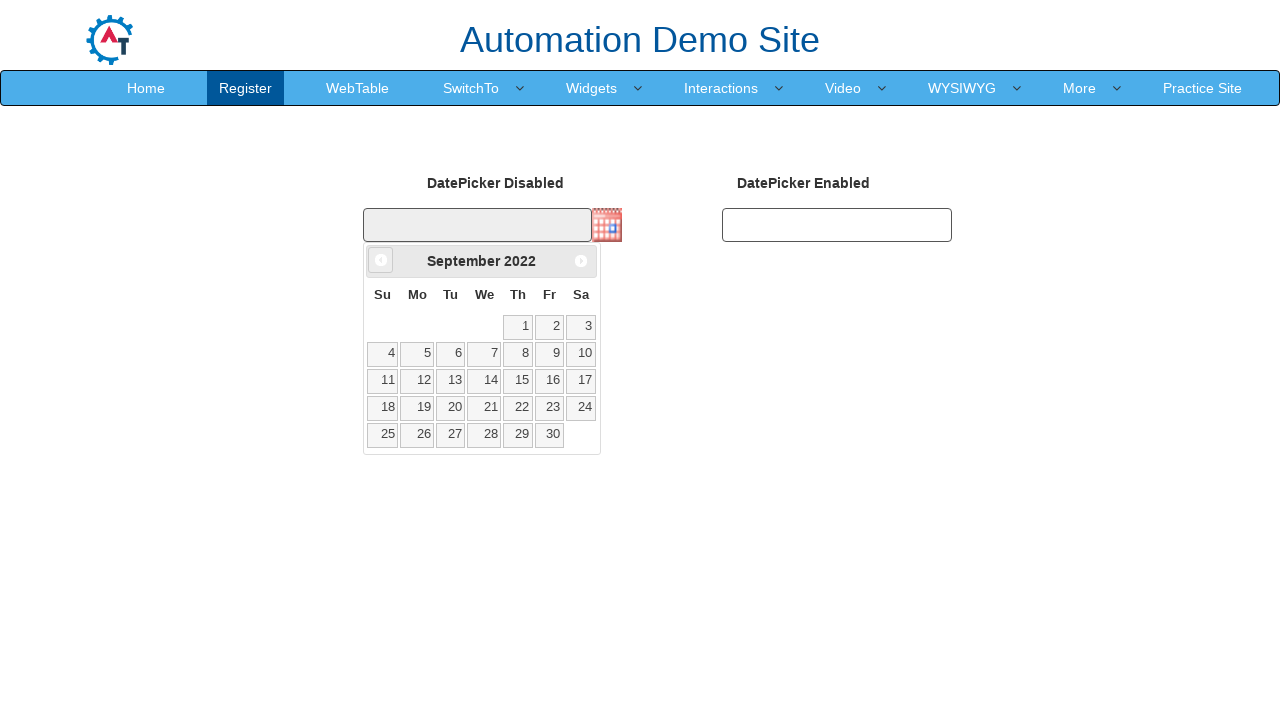

Clicked Prev to navigate to an earlier year (currently at 2022, target 2020) at (381, 260) on text=Prev
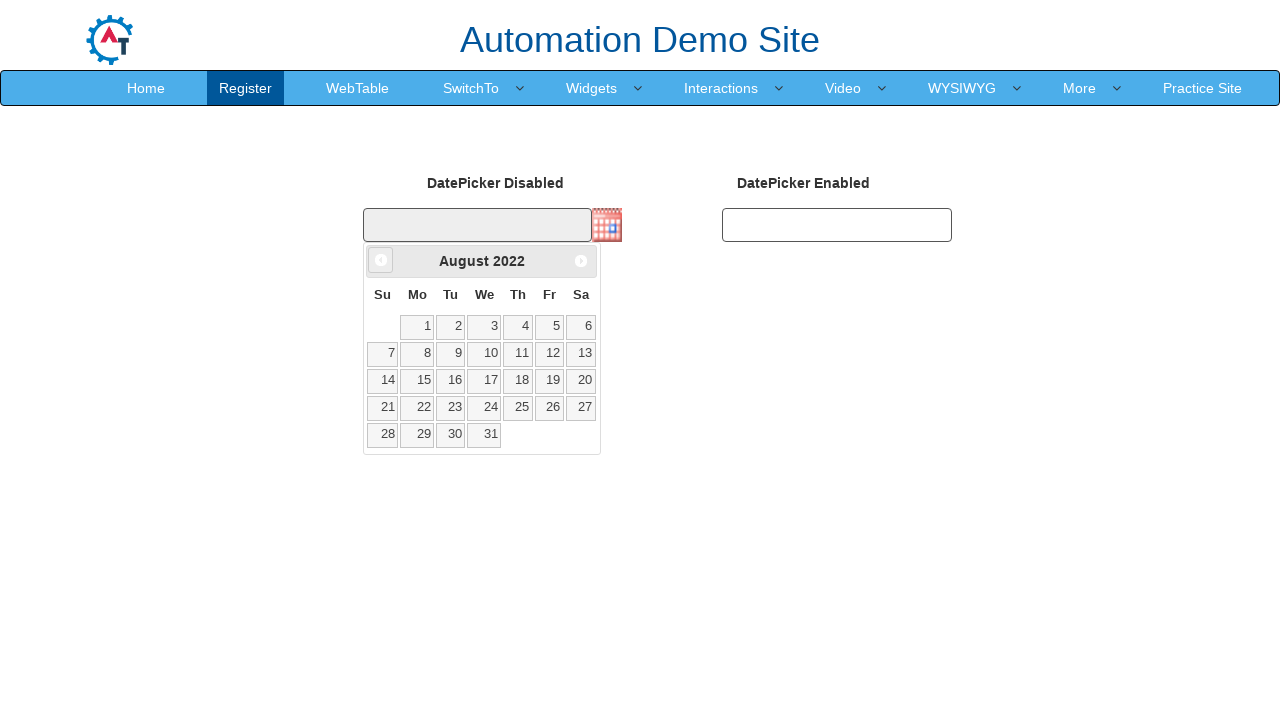

Clicked Prev to navigate to an earlier year (currently at 2022, target 2020) at (381, 260) on text=Prev
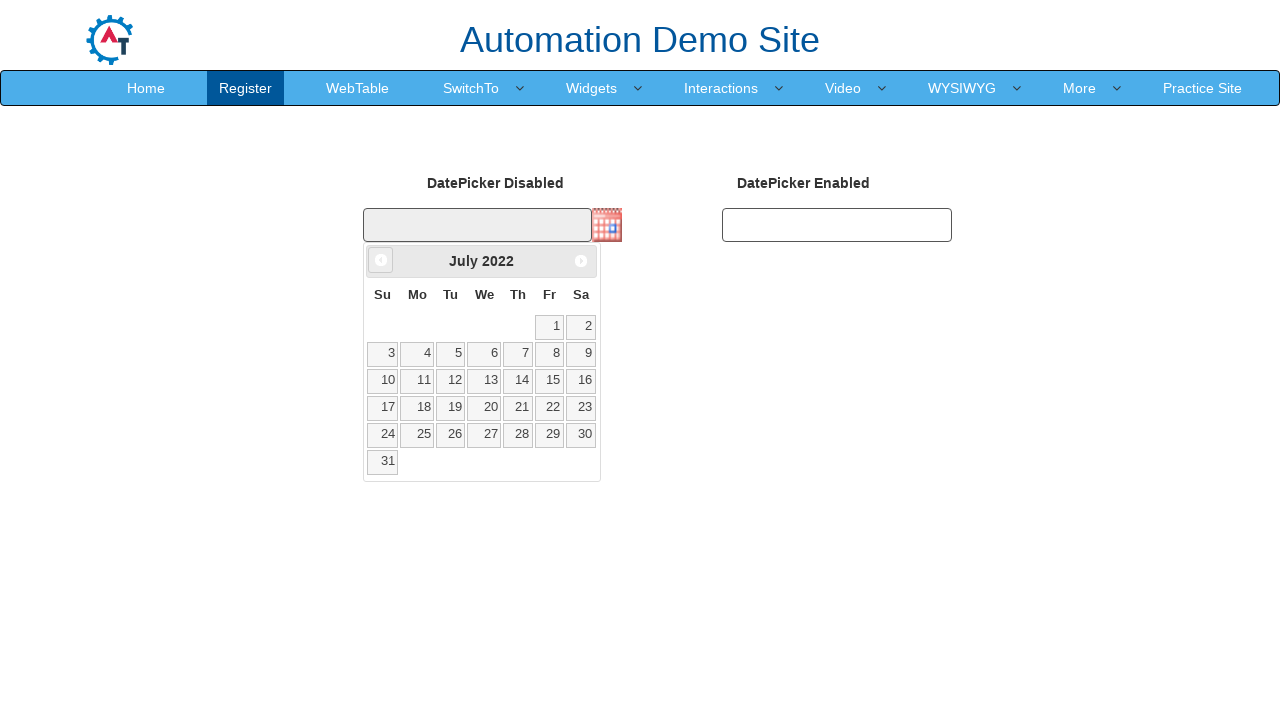

Clicked Prev to navigate to an earlier year (currently at 2022, target 2020) at (381, 260) on text=Prev
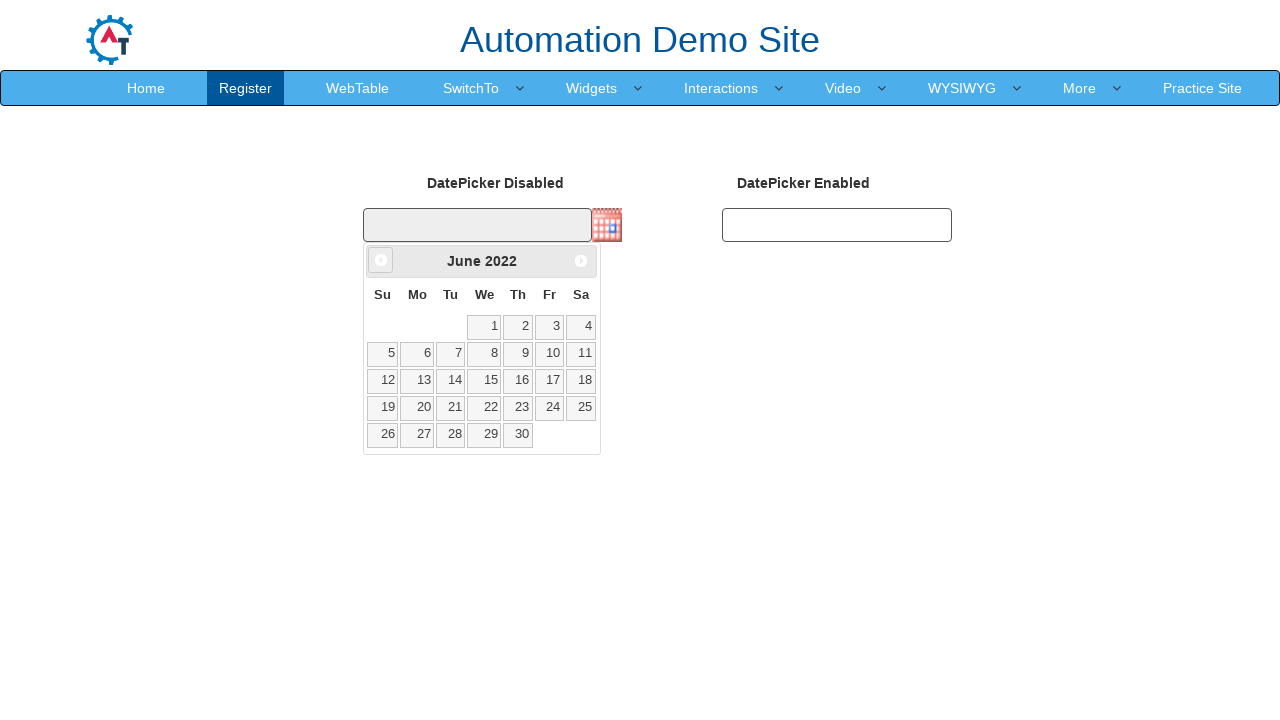

Clicked Prev to navigate to an earlier year (currently at 2022, target 2020) at (381, 260) on text=Prev
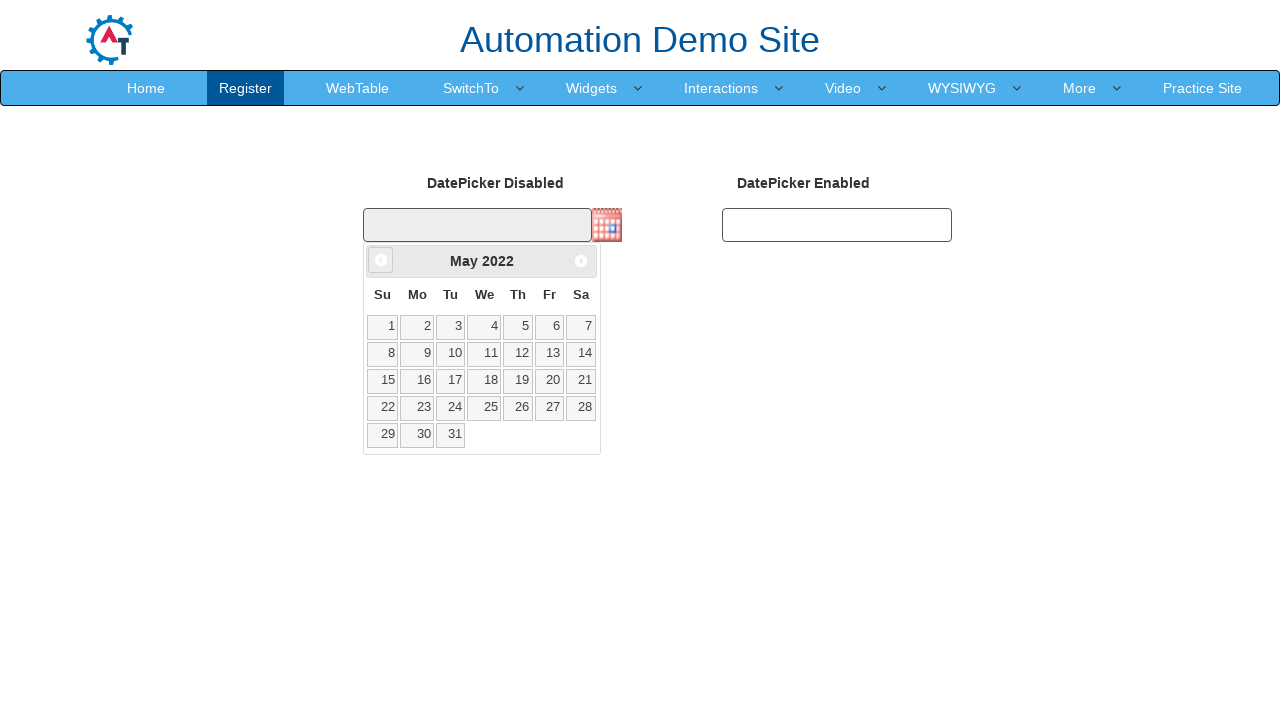

Clicked Prev to navigate to an earlier year (currently at 2022, target 2020) at (381, 260) on text=Prev
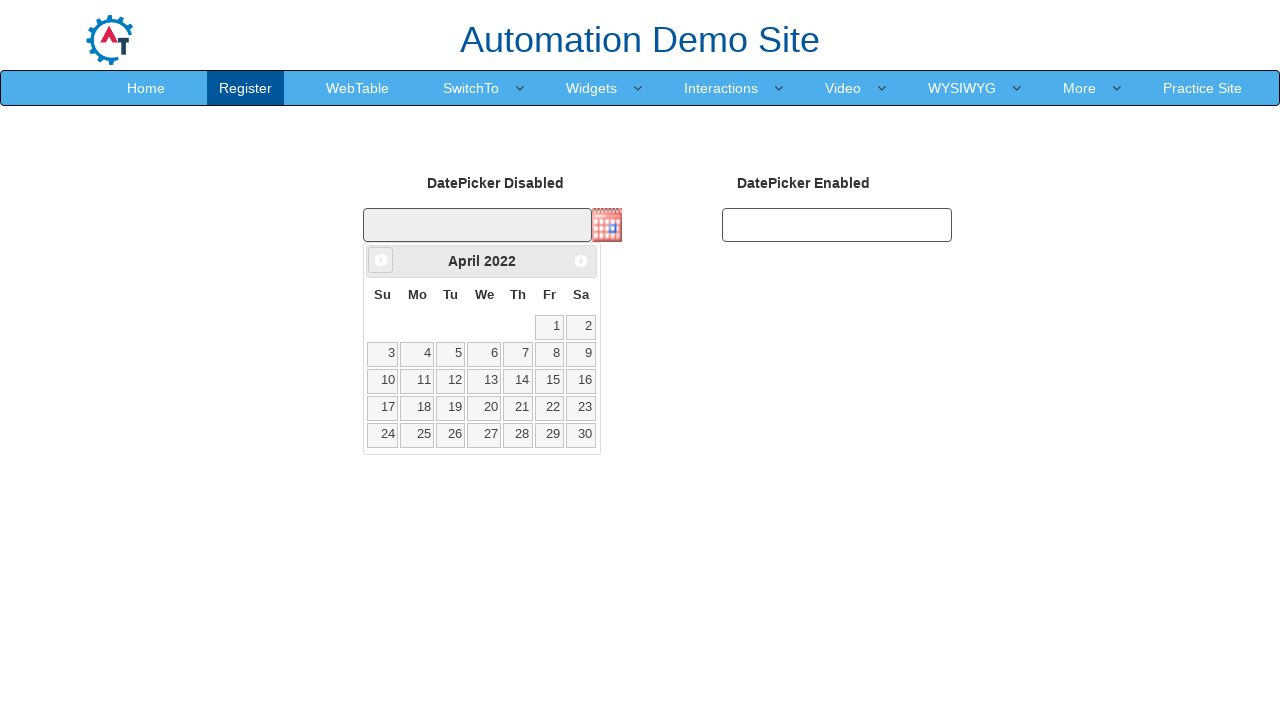

Clicked Prev to navigate to an earlier year (currently at 2022, target 2020) at (381, 260) on text=Prev
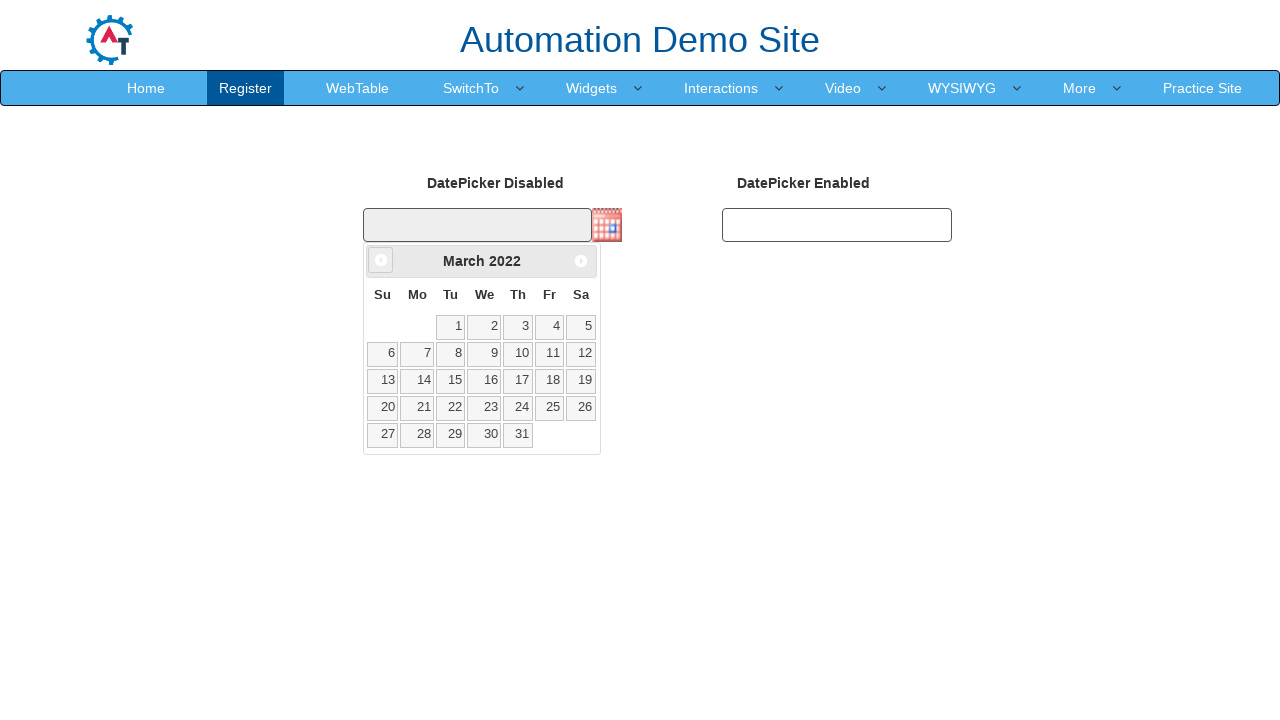

Clicked Prev to navigate to an earlier year (currently at 2022, target 2020) at (381, 260) on text=Prev
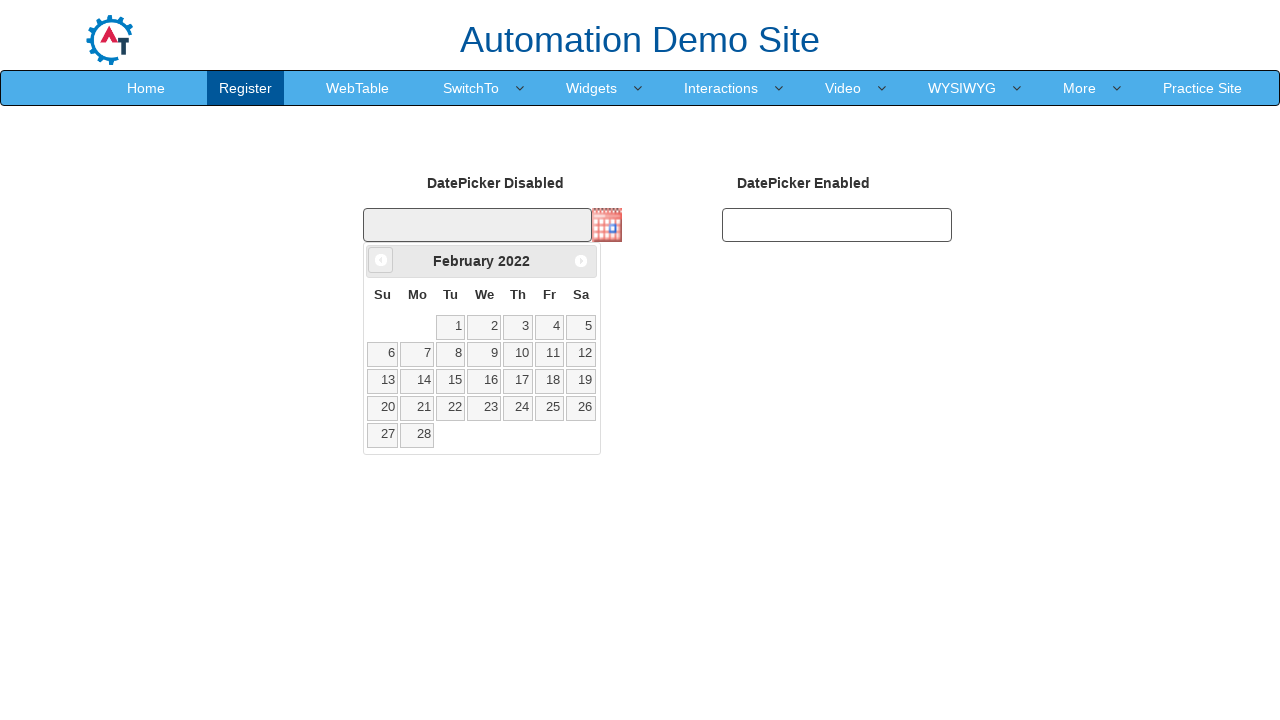

Clicked Prev to navigate to an earlier year (currently at 2022, target 2020) at (381, 260) on text=Prev
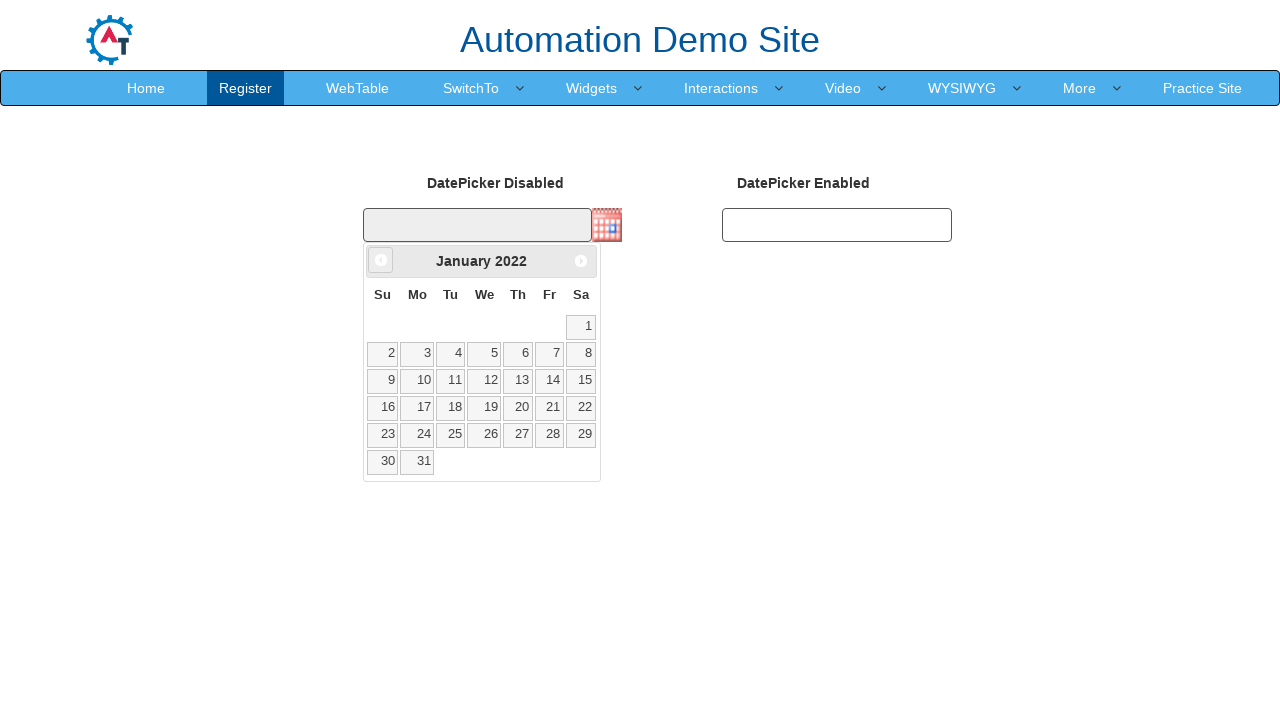

Clicked Prev to navigate to an earlier year (currently at 2022, target 2020) at (381, 260) on text=Prev
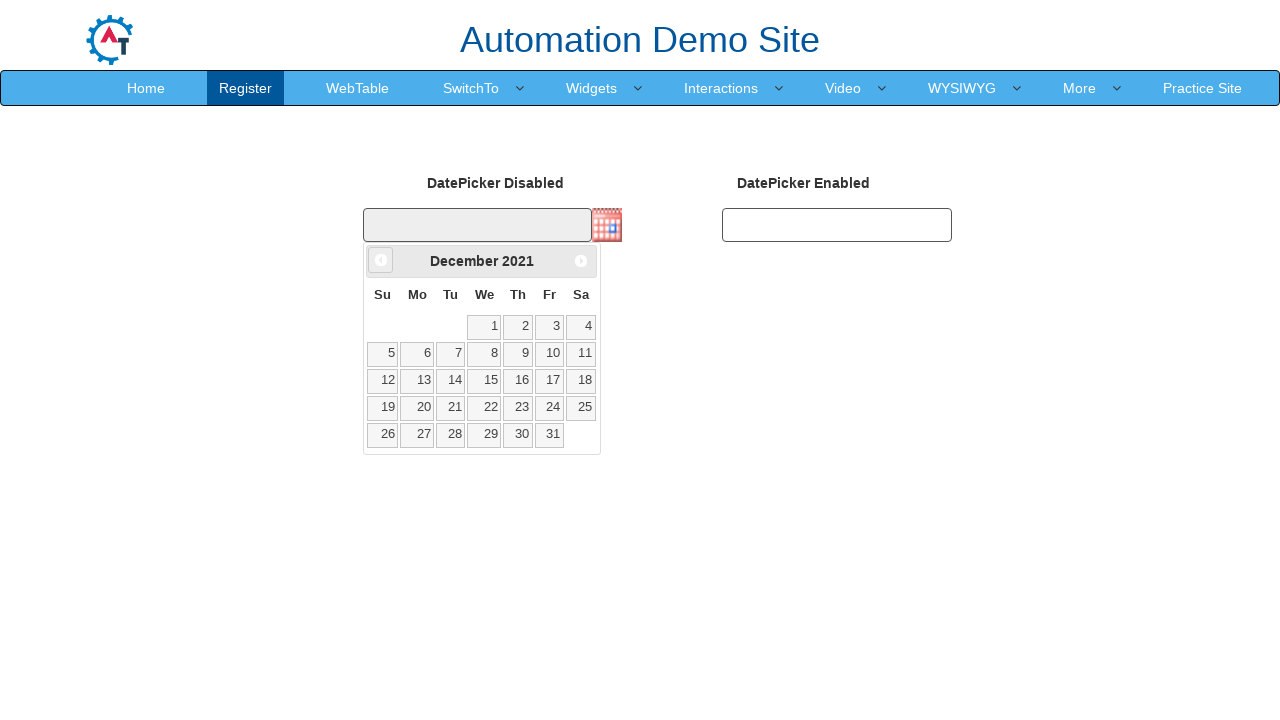

Clicked Prev to navigate to an earlier year (currently at 2021, target 2020) at (381, 260) on text=Prev
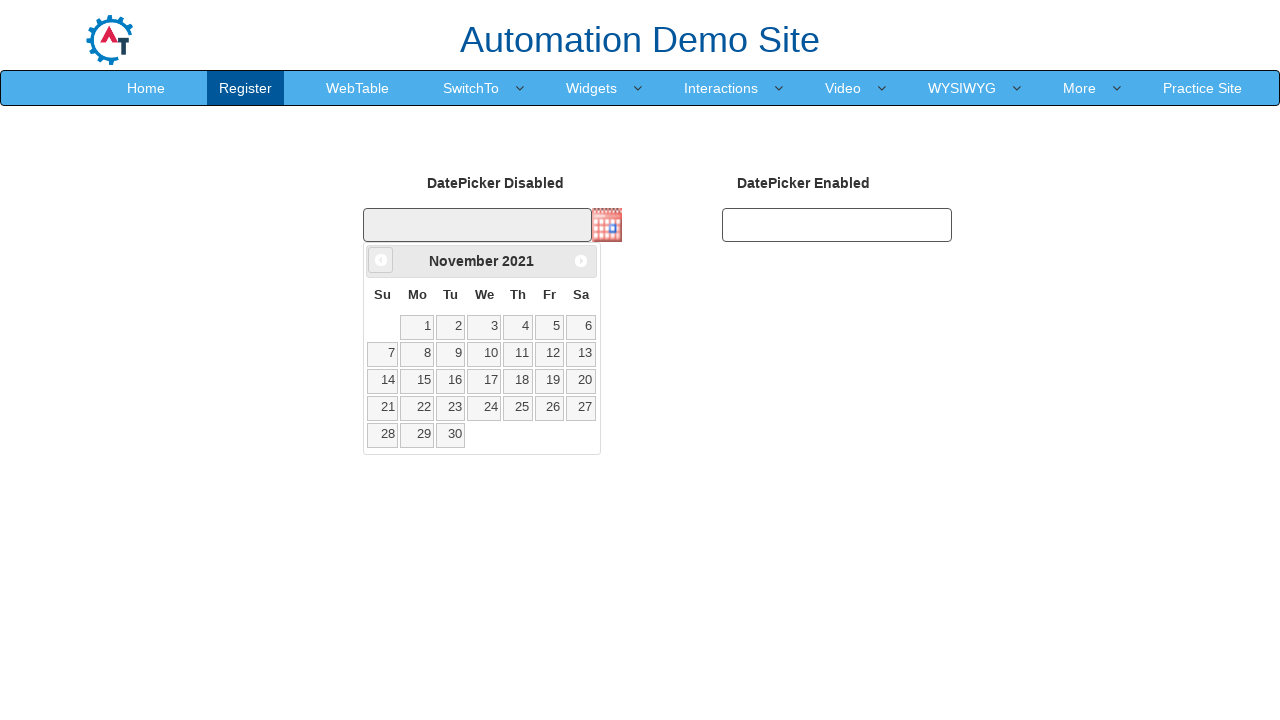

Clicked Prev to navigate to an earlier year (currently at 2021, target 2020) at (381, 260) on text=Prev
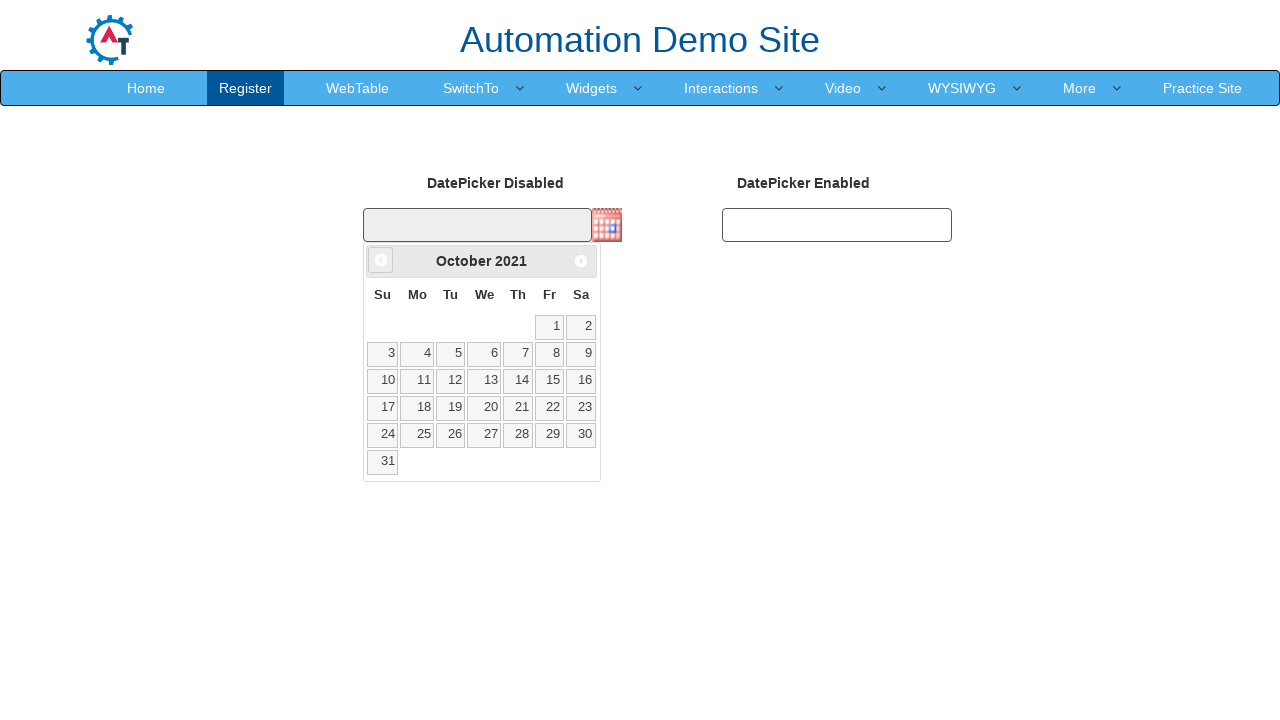

Clicked Prev to navigate to an earlier year (currently at 2021, target 2020) at (381, 260) on text=Prev
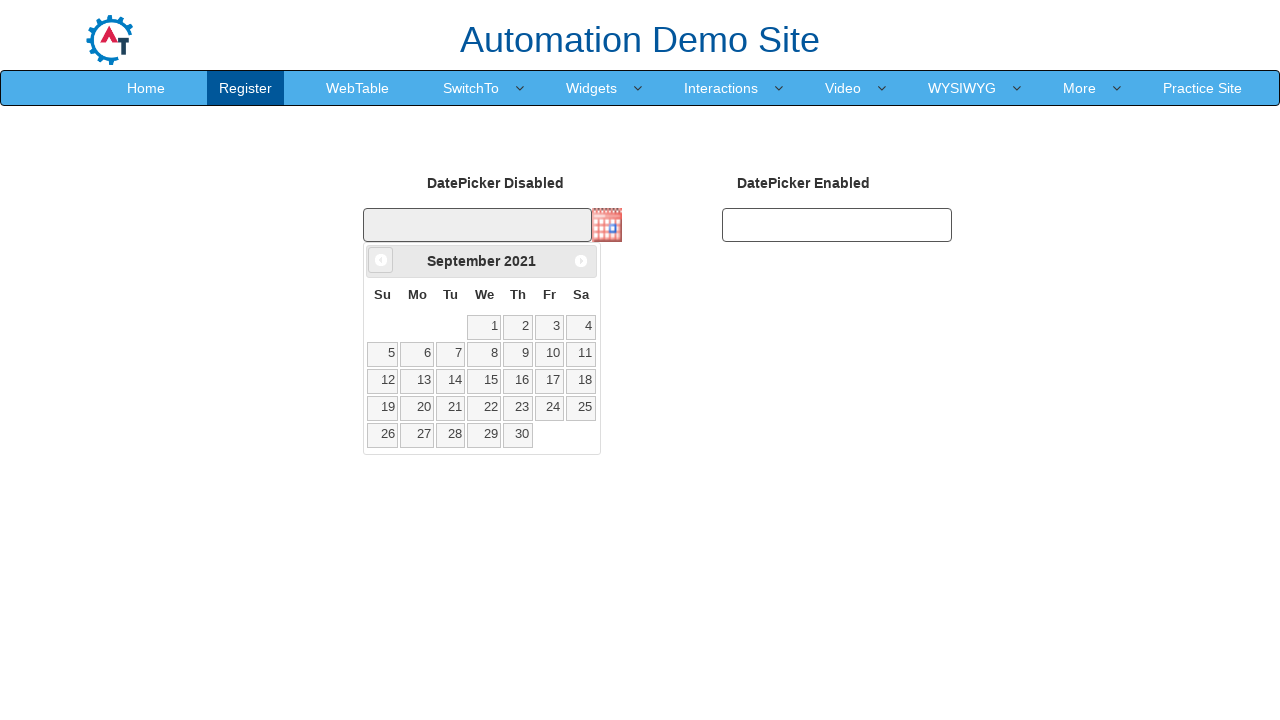

Clicked Prev to navigate to an earlier year (currently at 2021, target 2020) at (381, 260) on text=Prev
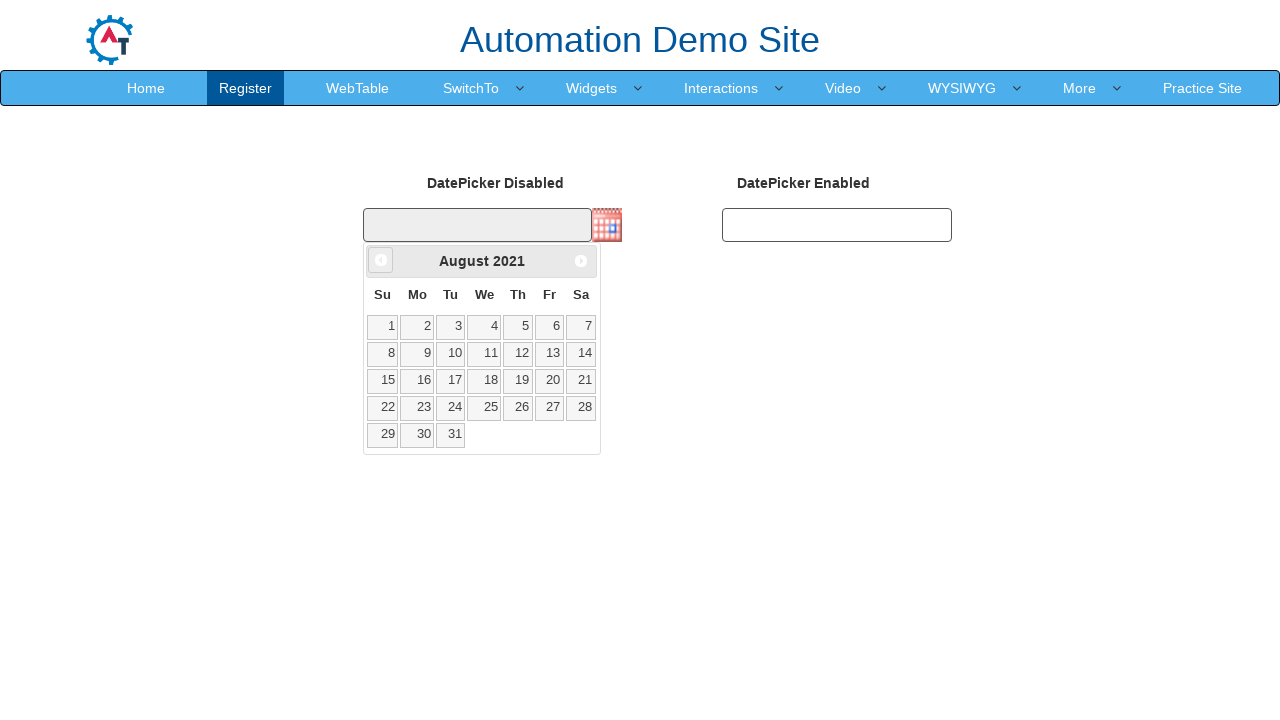

Clicked Prev to navigate to an earlier year (currently at 2021, target 2020) at (381, 260) on text=Prev
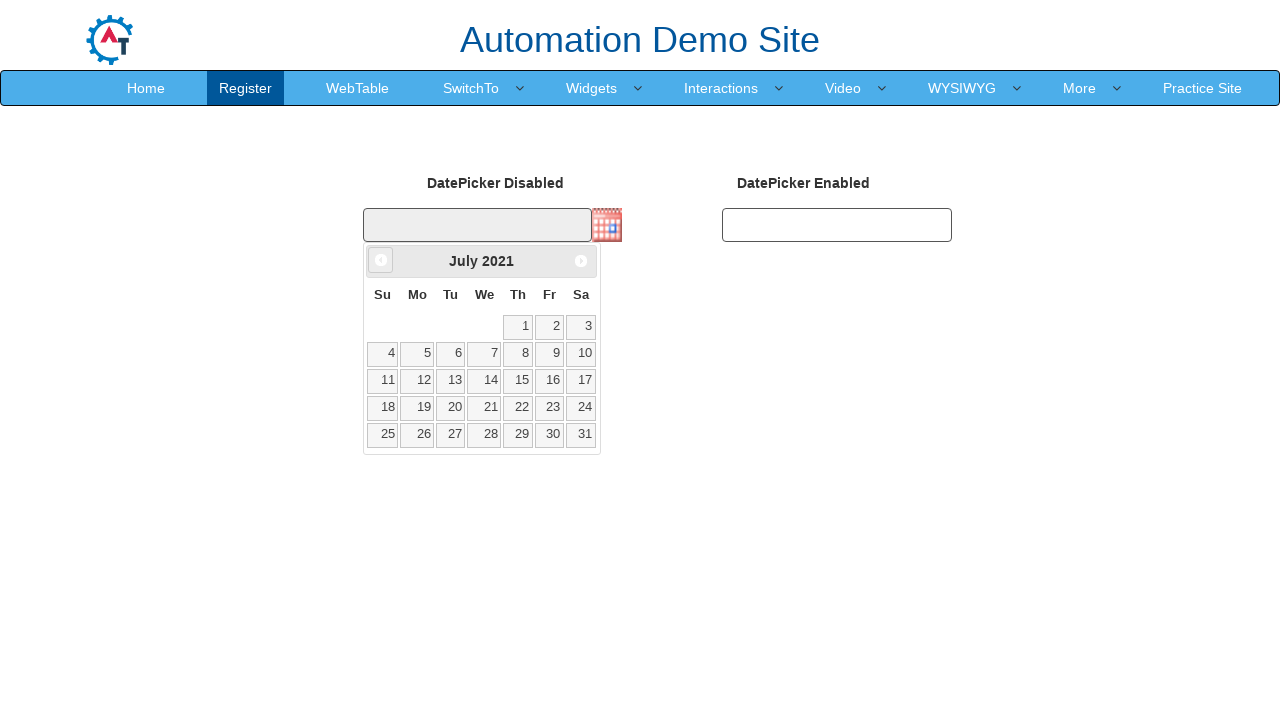

Clicked Prev to navigate to an earlier year (currently at 2021, target 2020) at (381, 260) on text=Prev
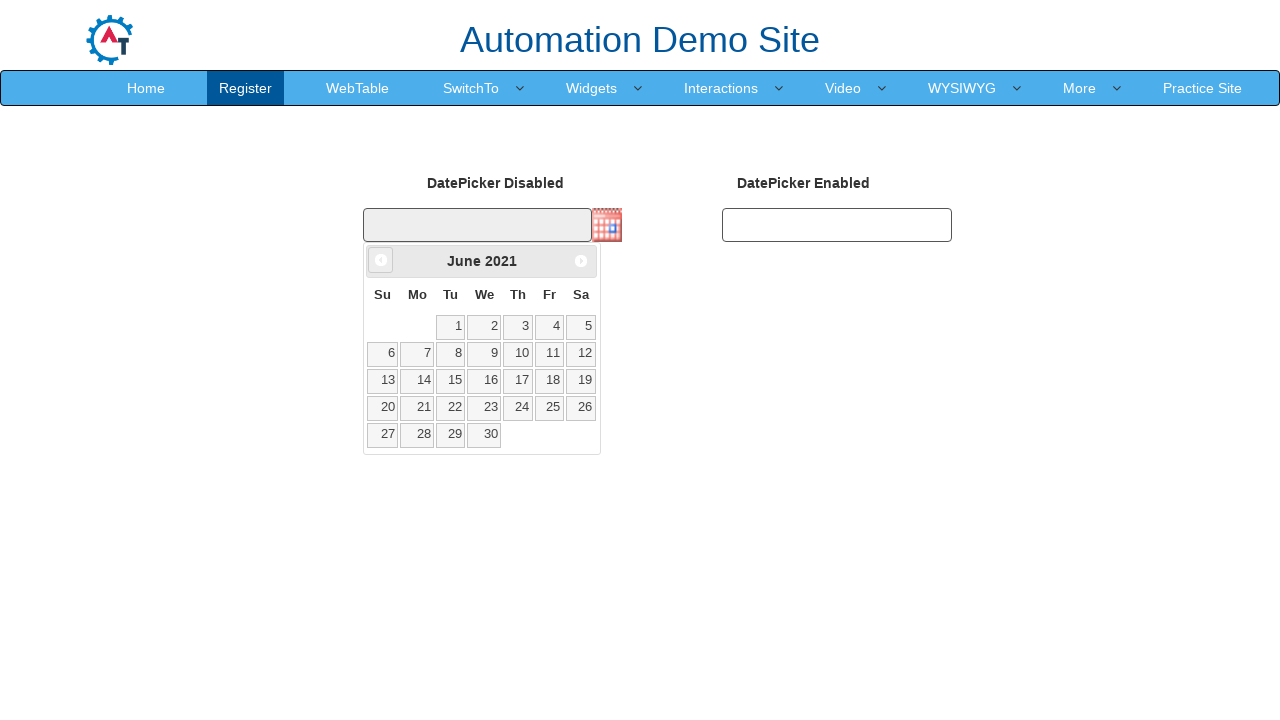

Clicked Prev to navigate to an earlier year (currently at 2021, target 2020) at (381, 260) on text=Prev
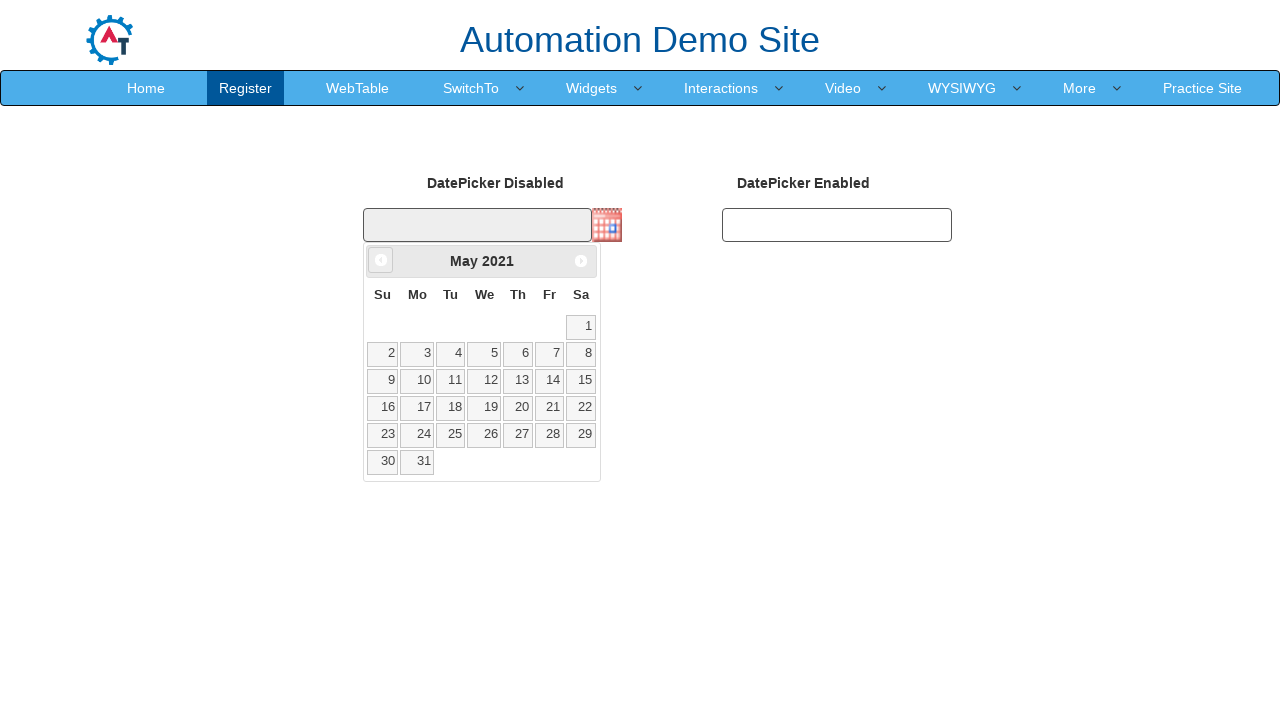

Clicked Prev to navigate to an earlier year (currently at 2021, target 2020) at (381, 260) on text=Prev
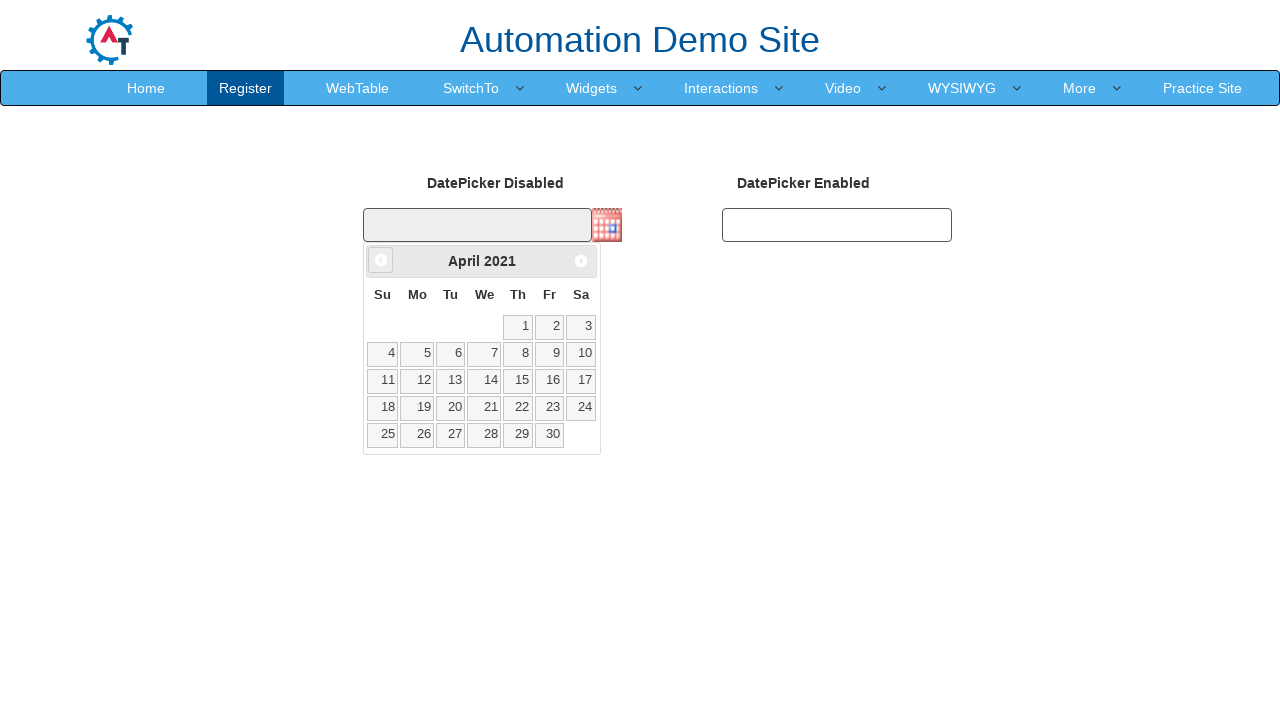

Clicked Prev to navigate to an earlier year (currently at 2021, target 2020) at (381, 260) on text=Prev
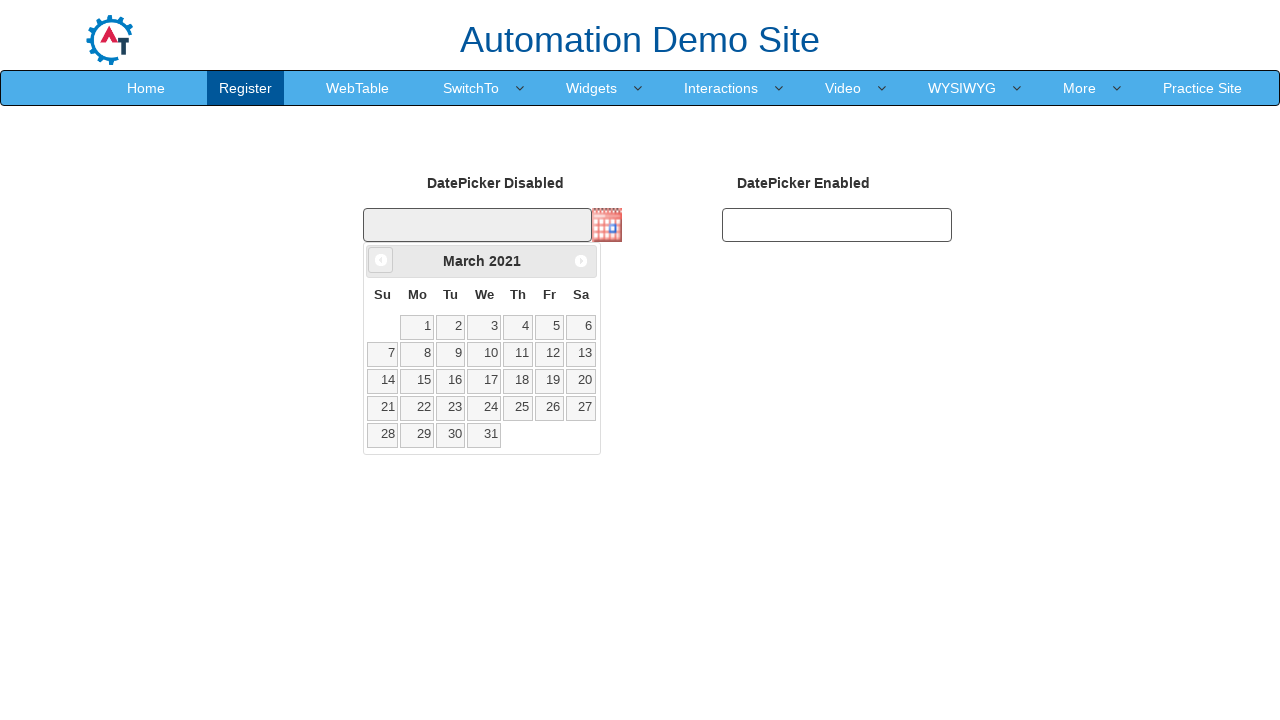

Clicked Prev to navigate to an earlier year (currently at 2021, target 2020) at (381, 260) on text=Prev
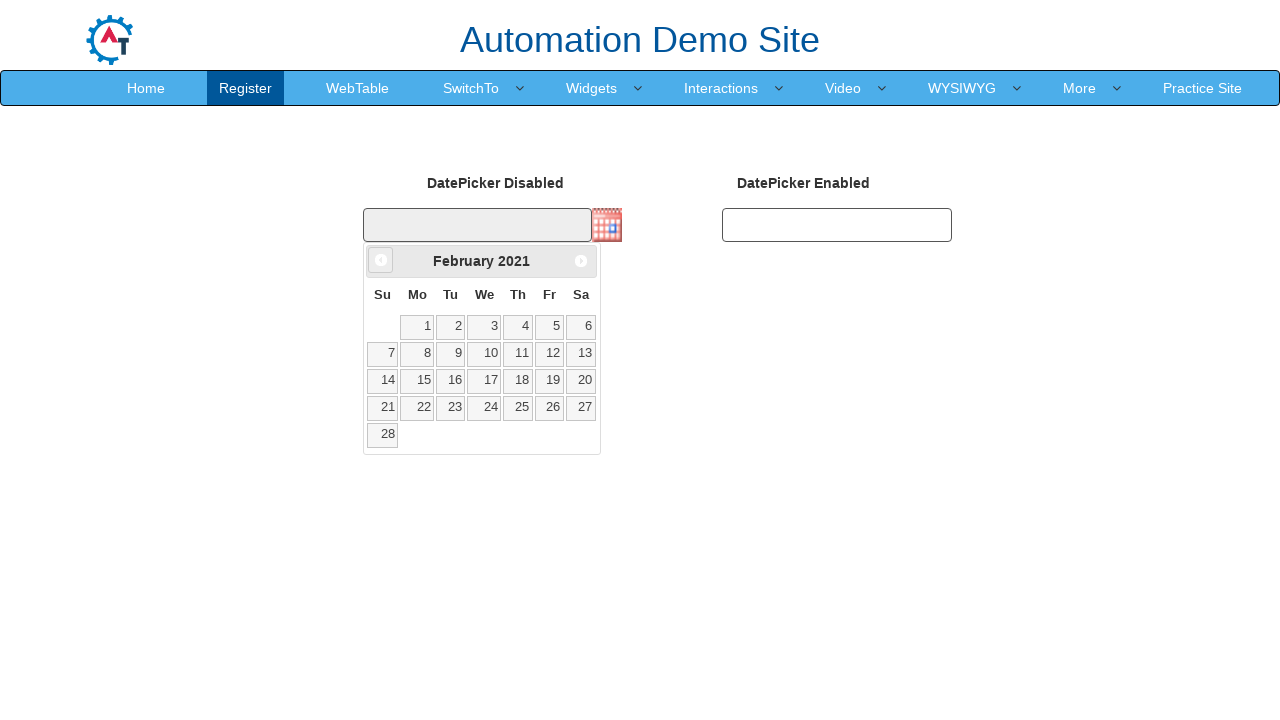

Clicked Prev to navigate to an earlier year (currently at 2021, target 2020) at (381, 260) on text=Prev
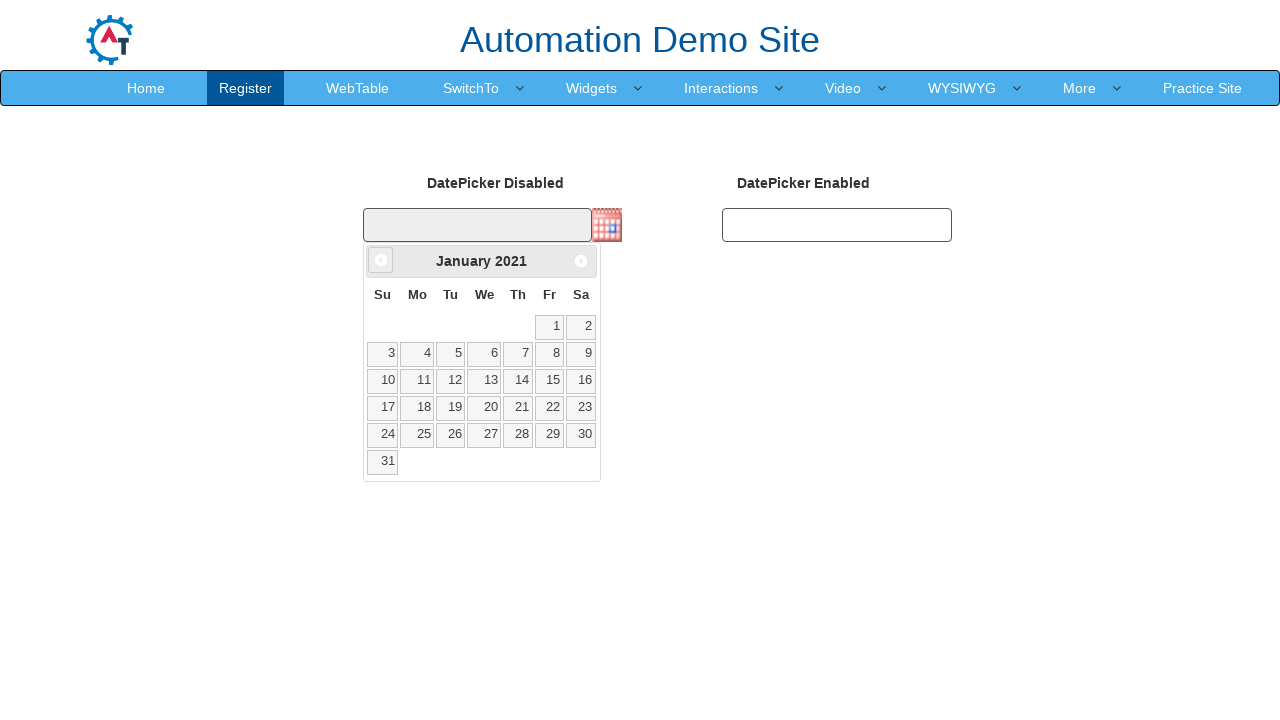

Clicked Prev to navigate to an earlier year (currently at 2021, target 2020) at (381, 260) on text=Prev
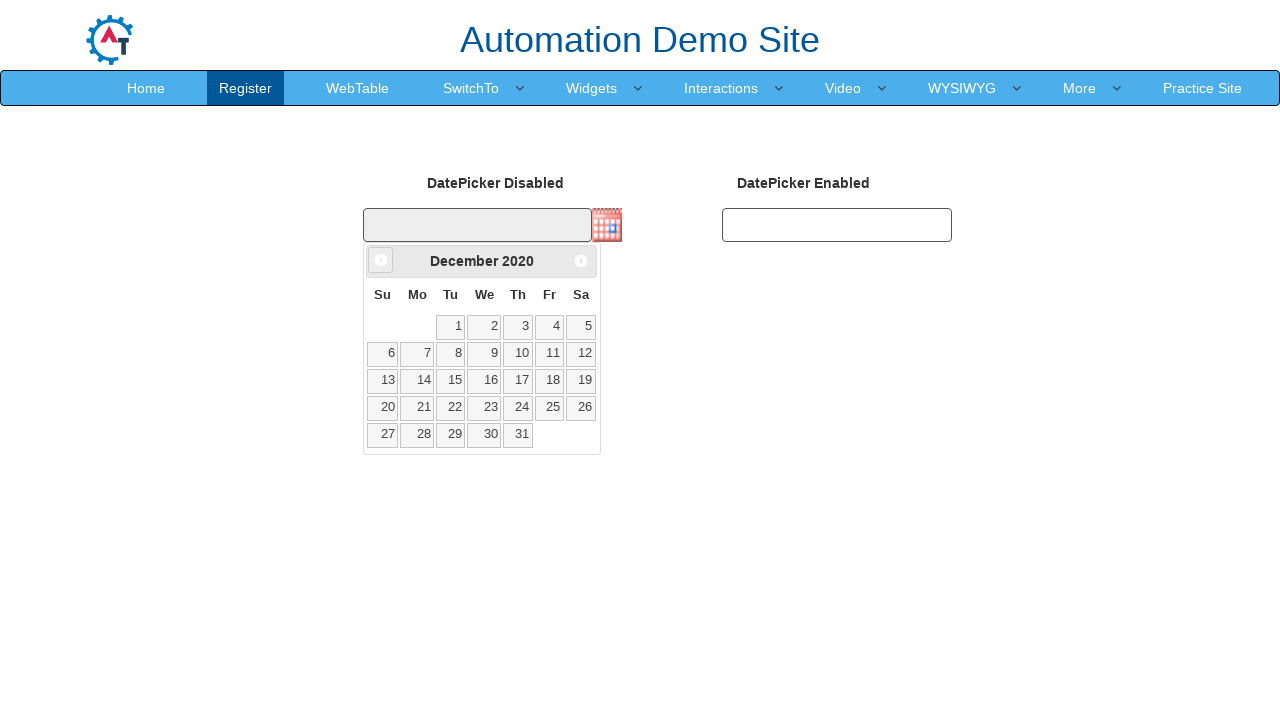

Clicked on day 4 to select date 04/12/2020 at (549, 327) on //td/a[text()='4']
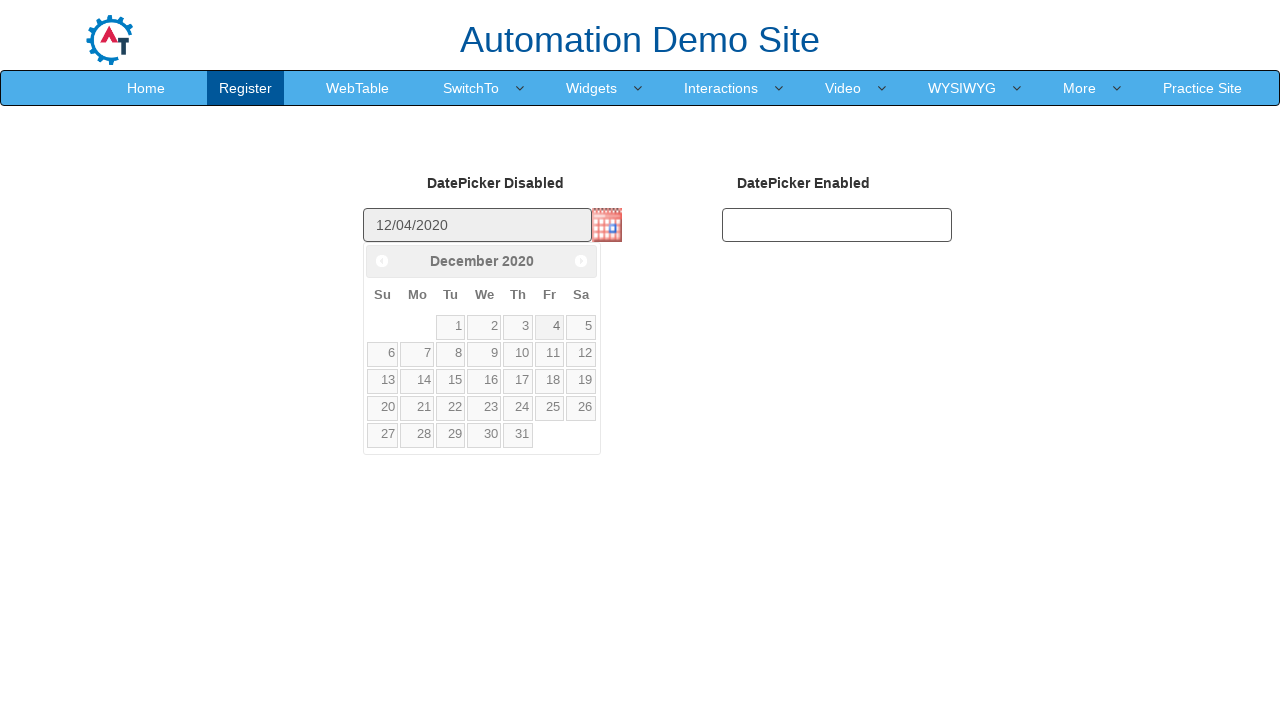

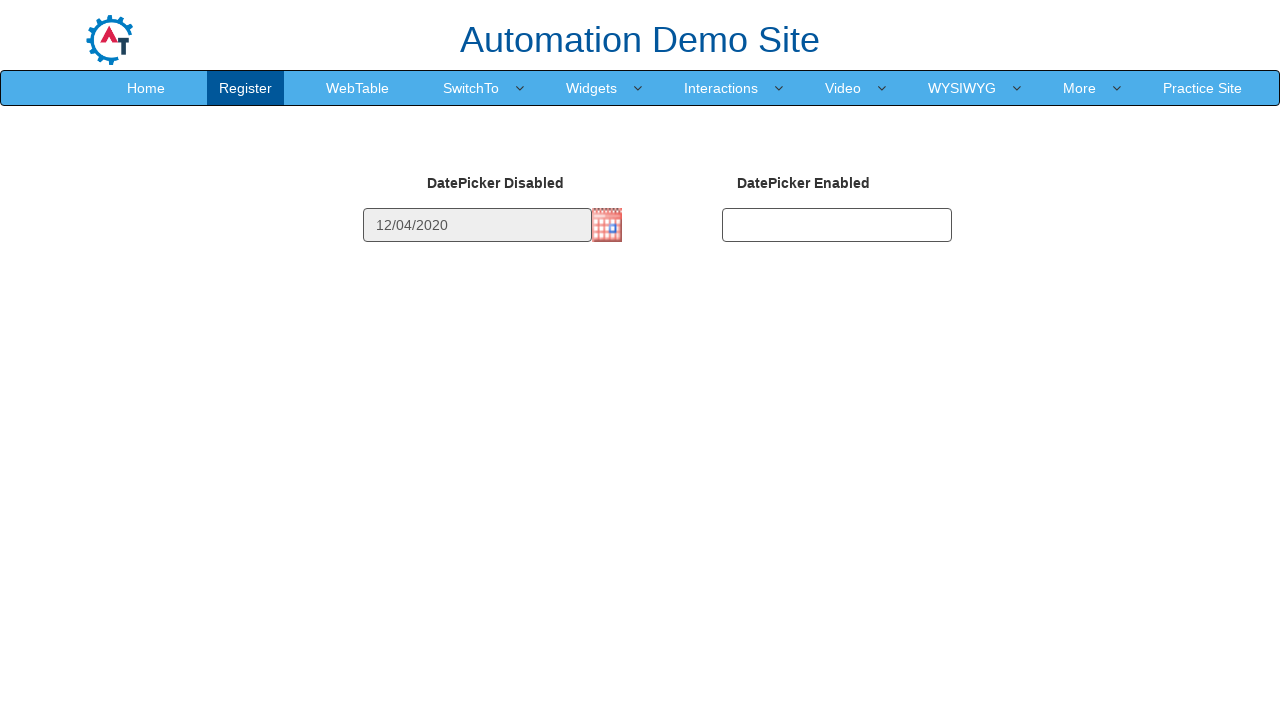